Tests that all links on the page have valid href attributes (not just "#") by checking each anchor tag on index.html and hitta-hit.html pages

Starting URL: https://ntig-uppsala.github.io/Frisor-Saxe/index.html

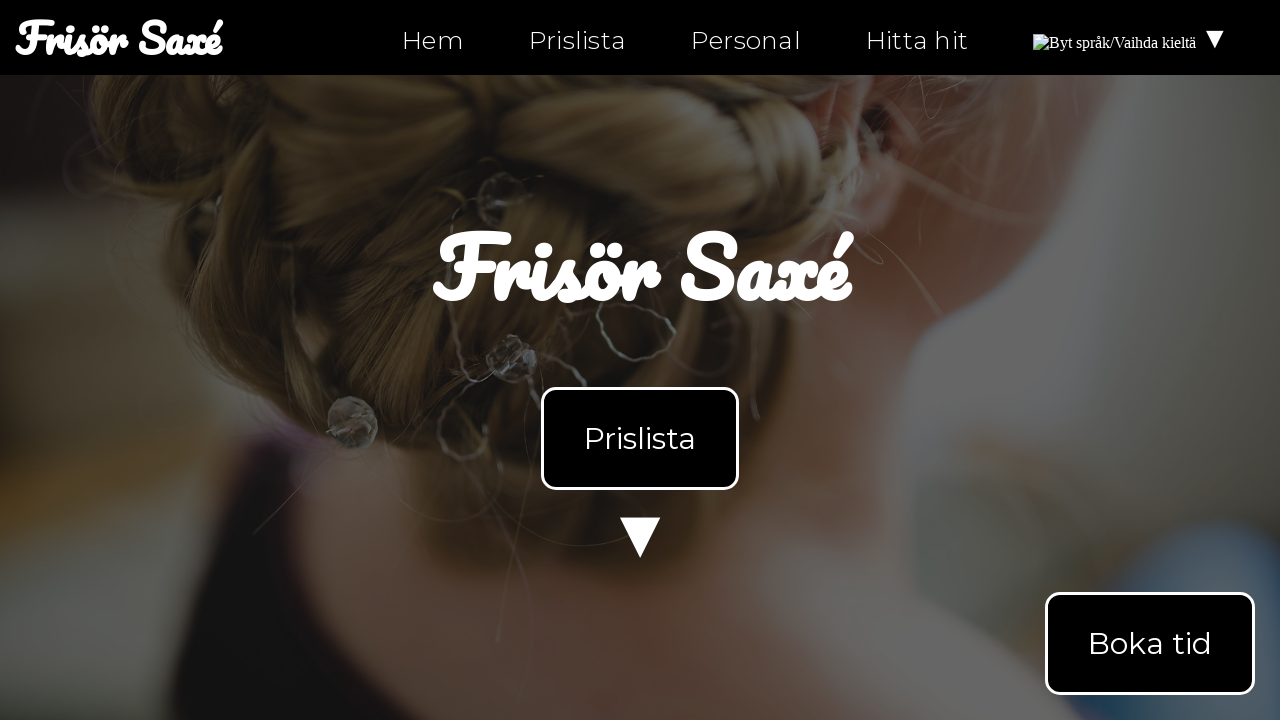

Retrieved all anchor tags from index.html
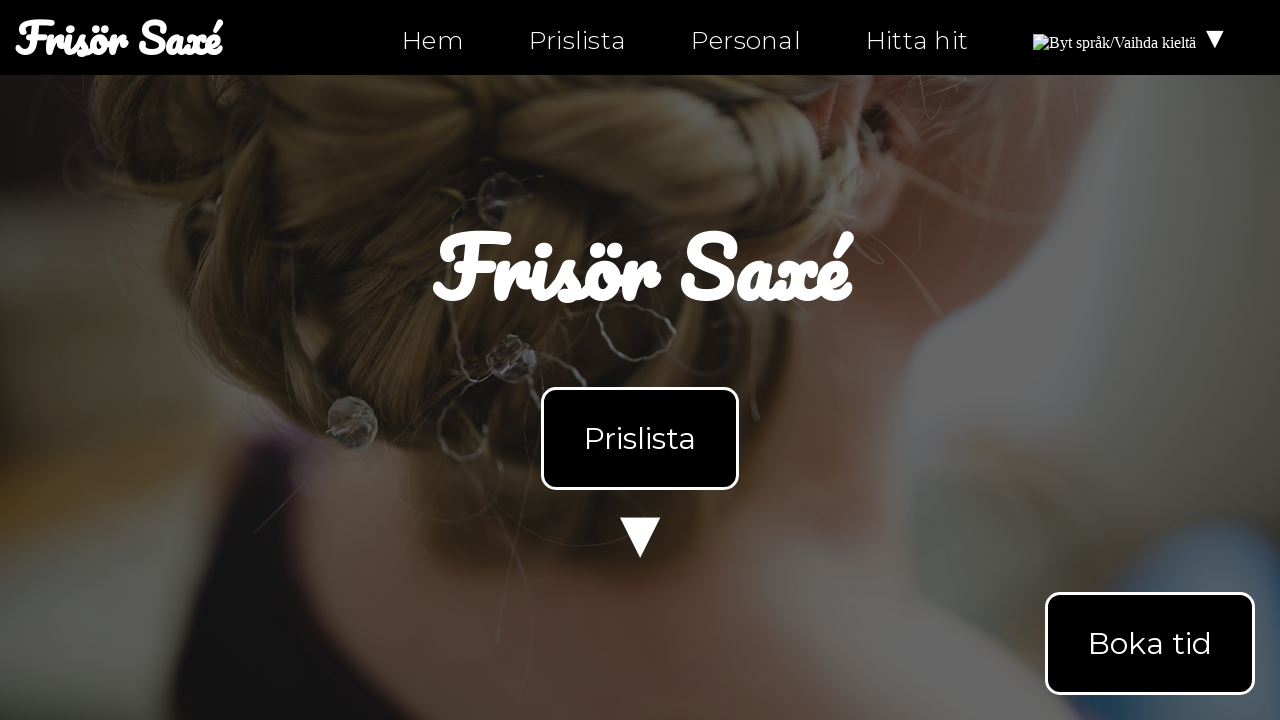

Retrieved href attribute from anchor tag: 'index.html'
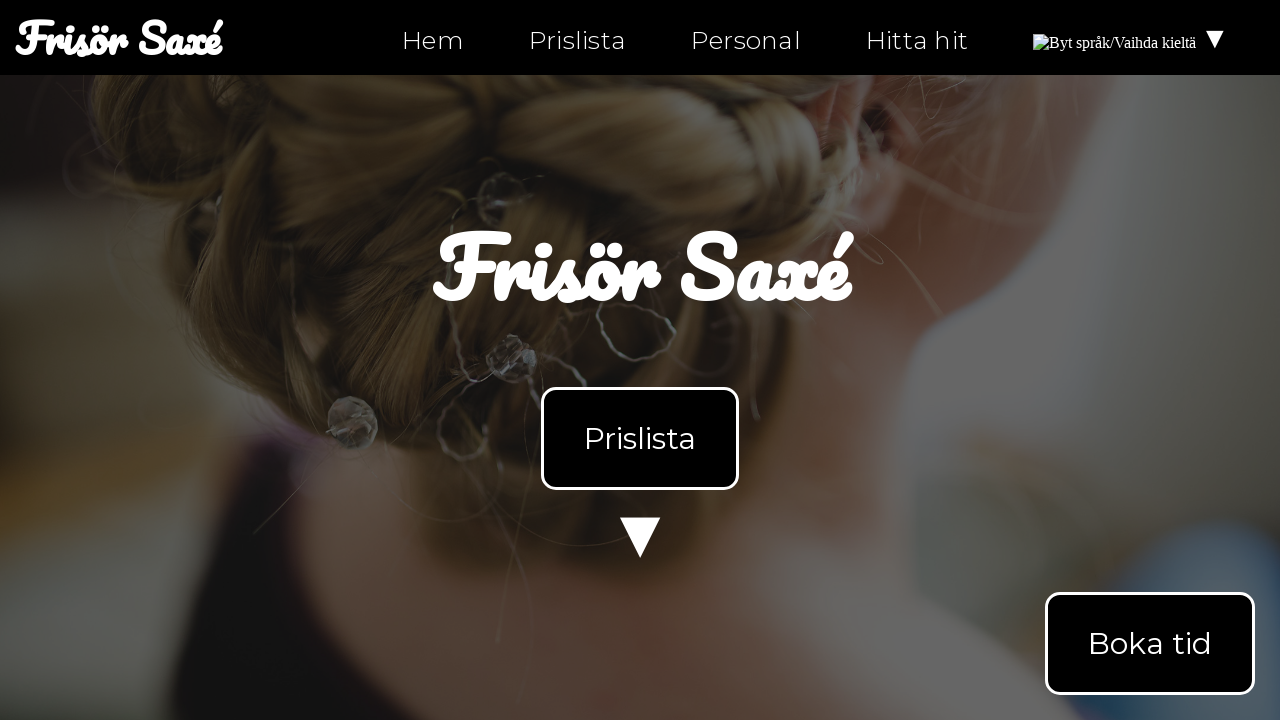

Verified anchor tag href is valid (not empty '#')
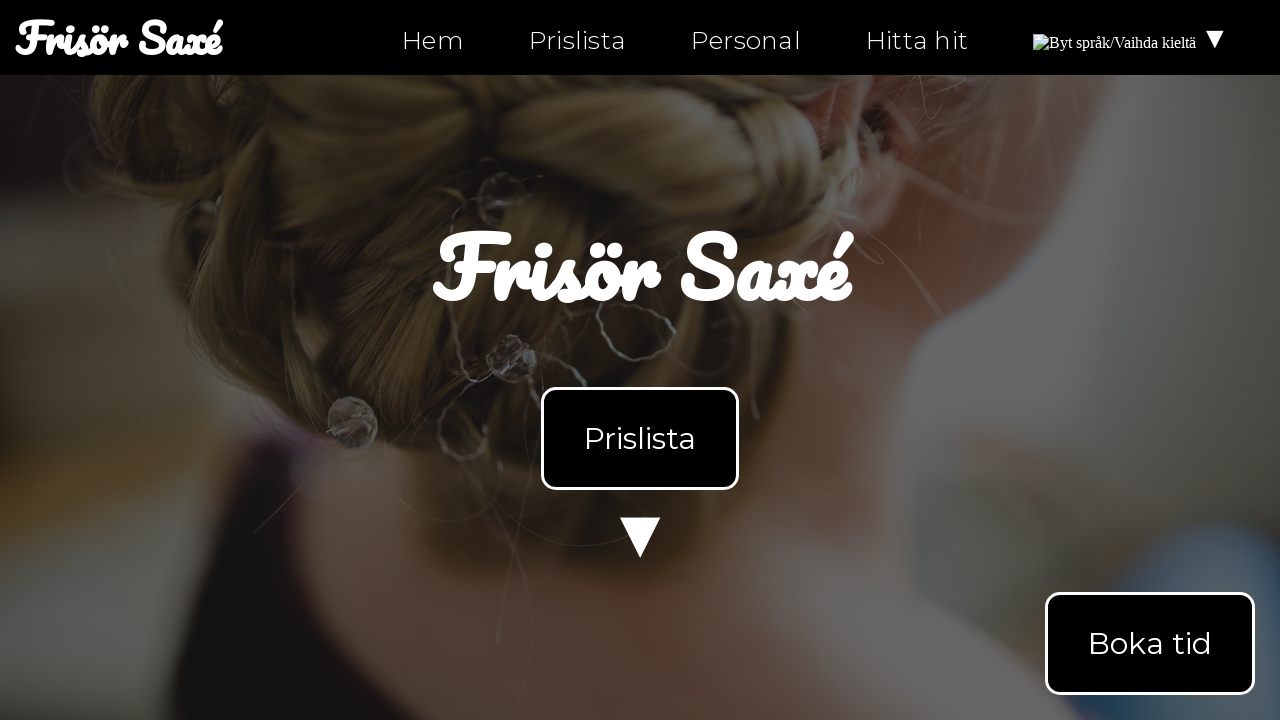

Retrieved href attribute from anchor tag: 'index.html'
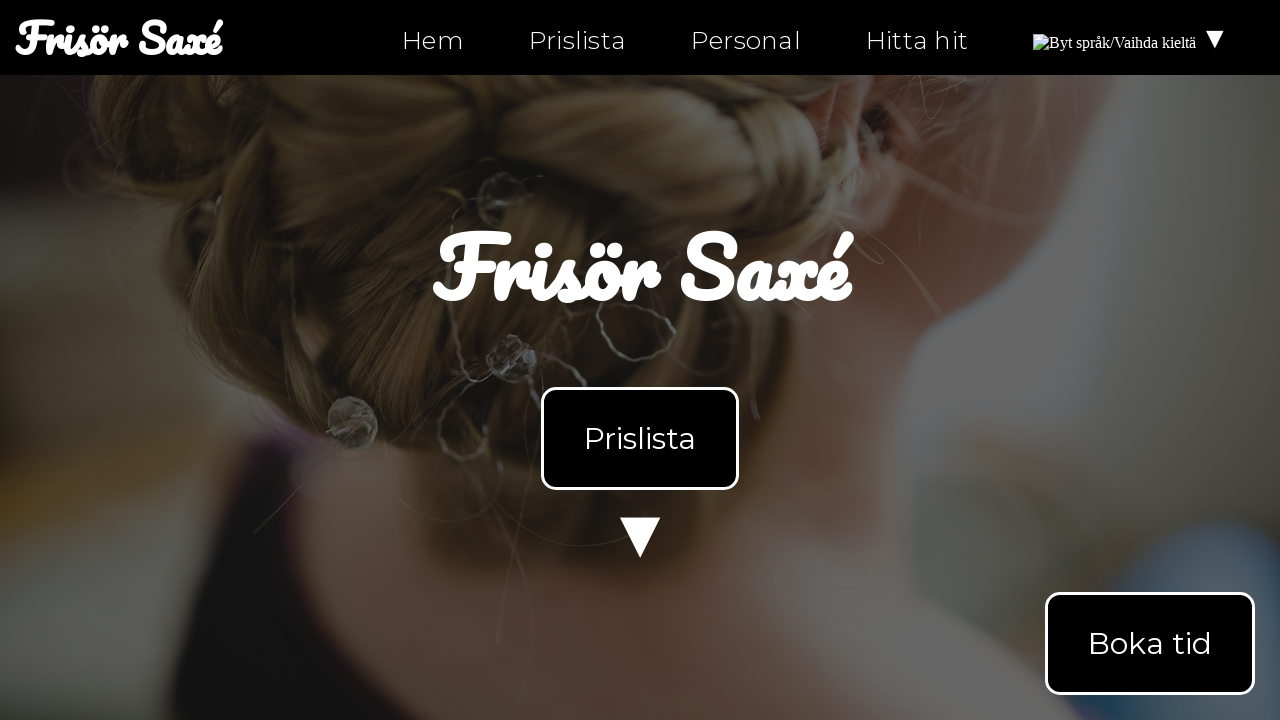

Verified anchor tag href is valid (not empty '#')
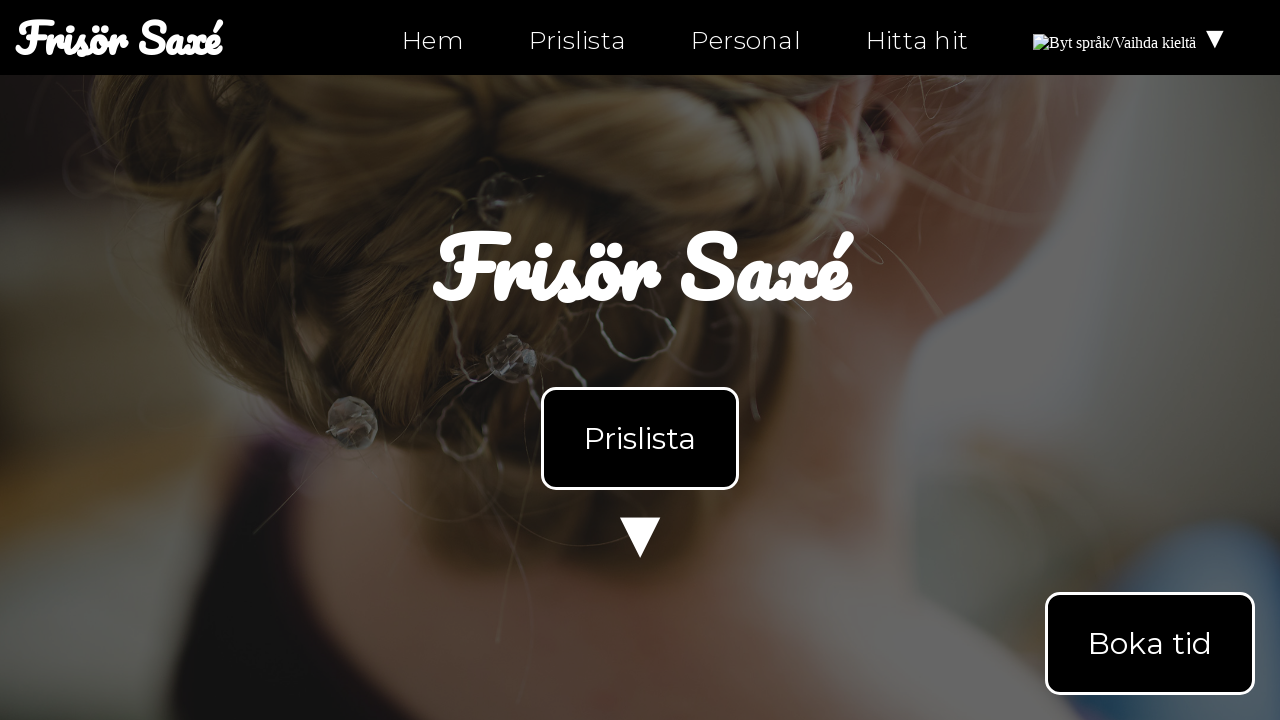

Retrieved href attribute from anchor tag: 'index.html#products'
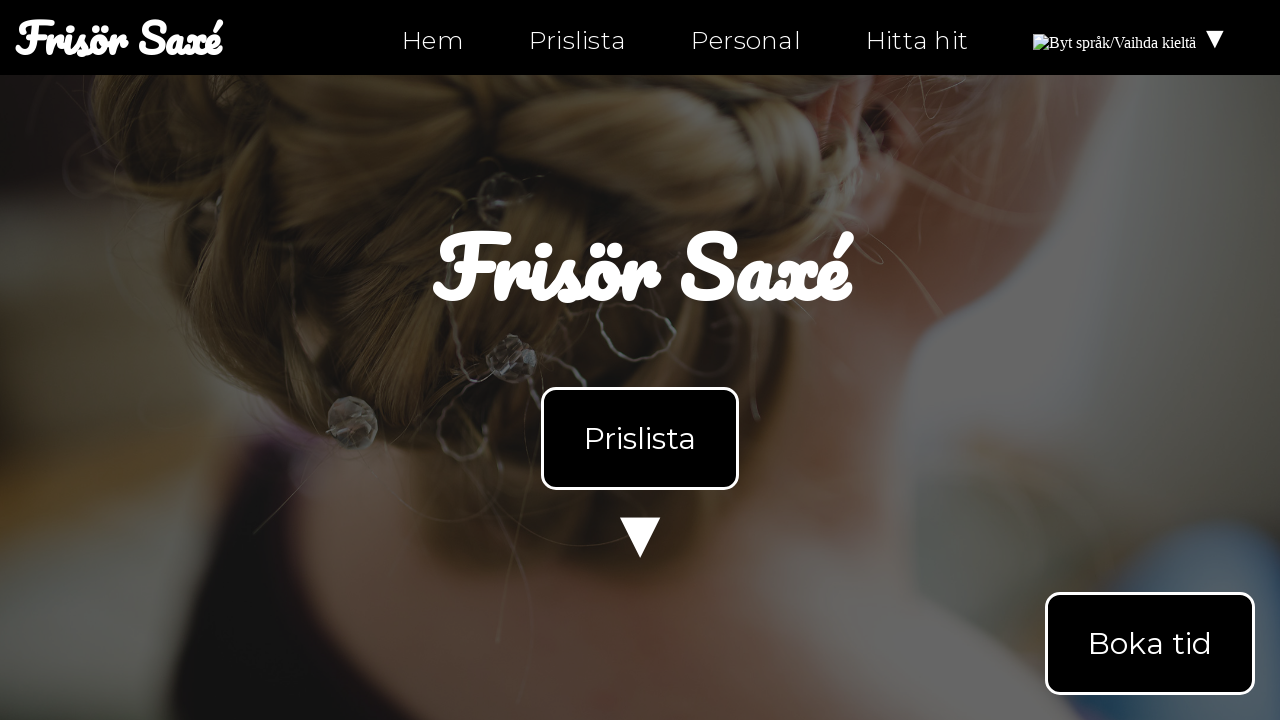

Verified anchor tag href is valid (not empty '#')
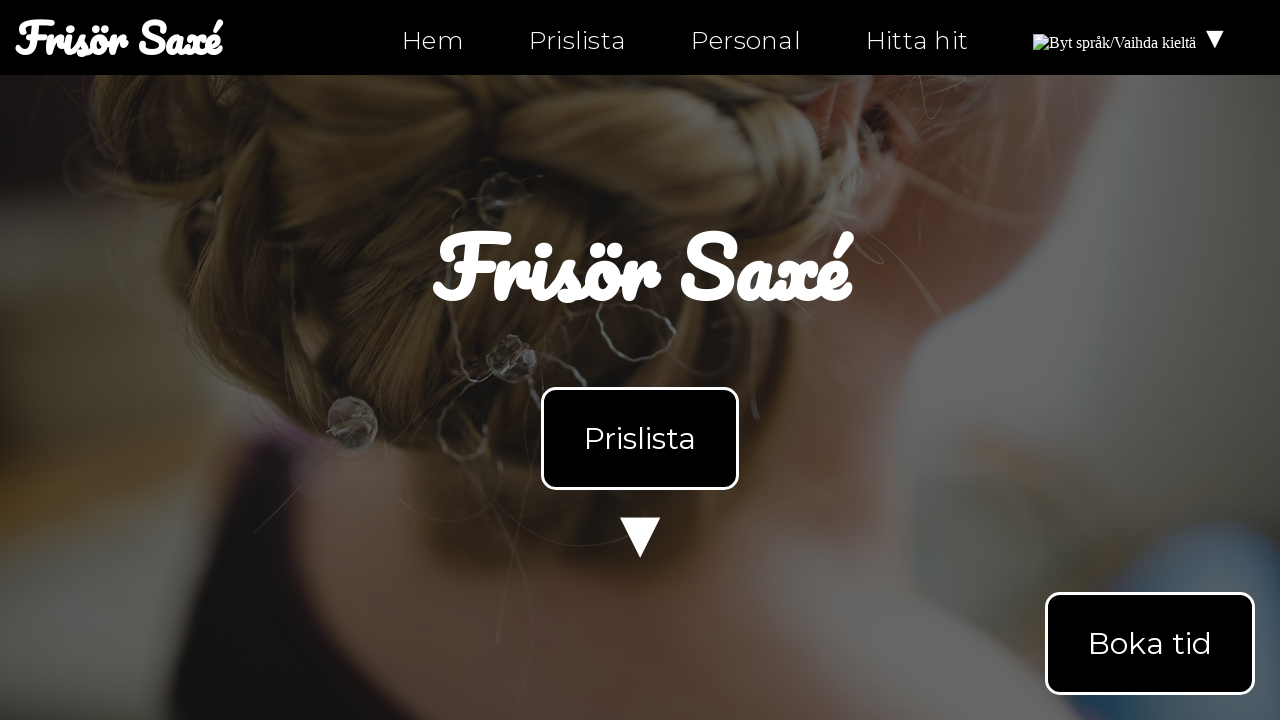

Retrieved href attribute from anchor tag: 'personal.html'
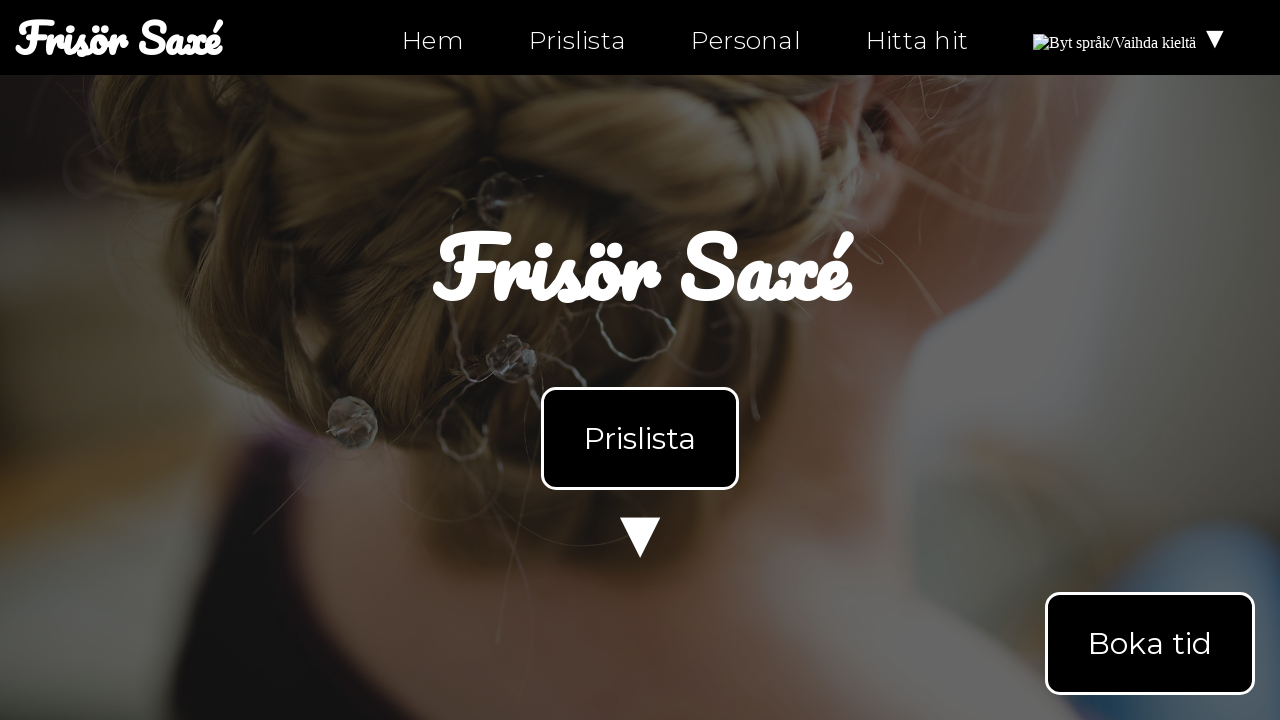

Verified anchor tag href is valid (not empty '#')
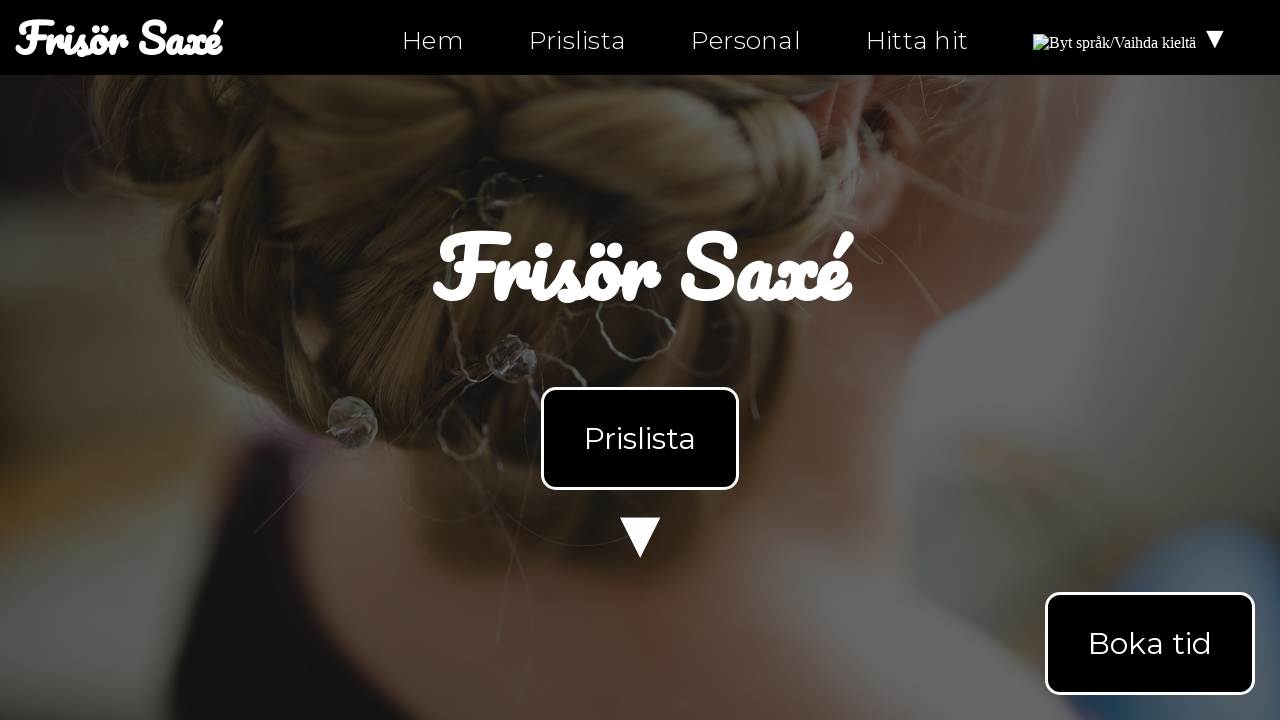

Retrieved href attribute from anchor tag: 'hitta-hit.html'
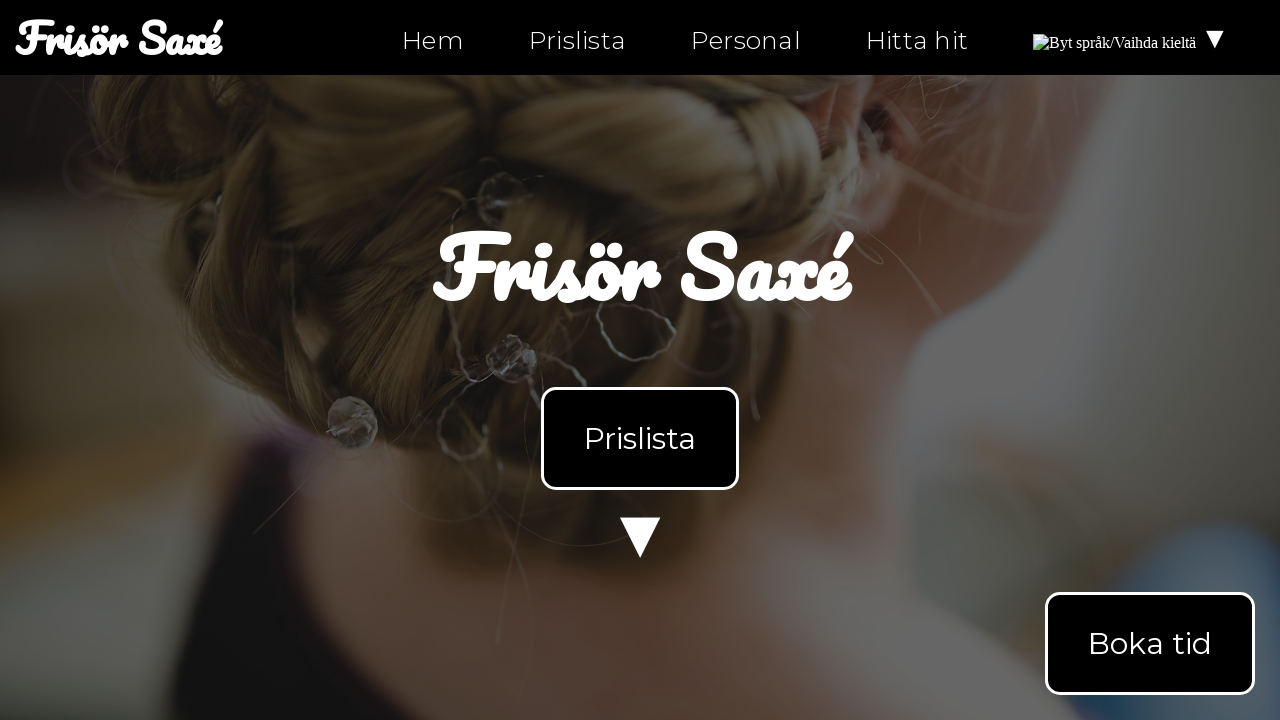

Verified anchor tag href is valid (not empty '#')
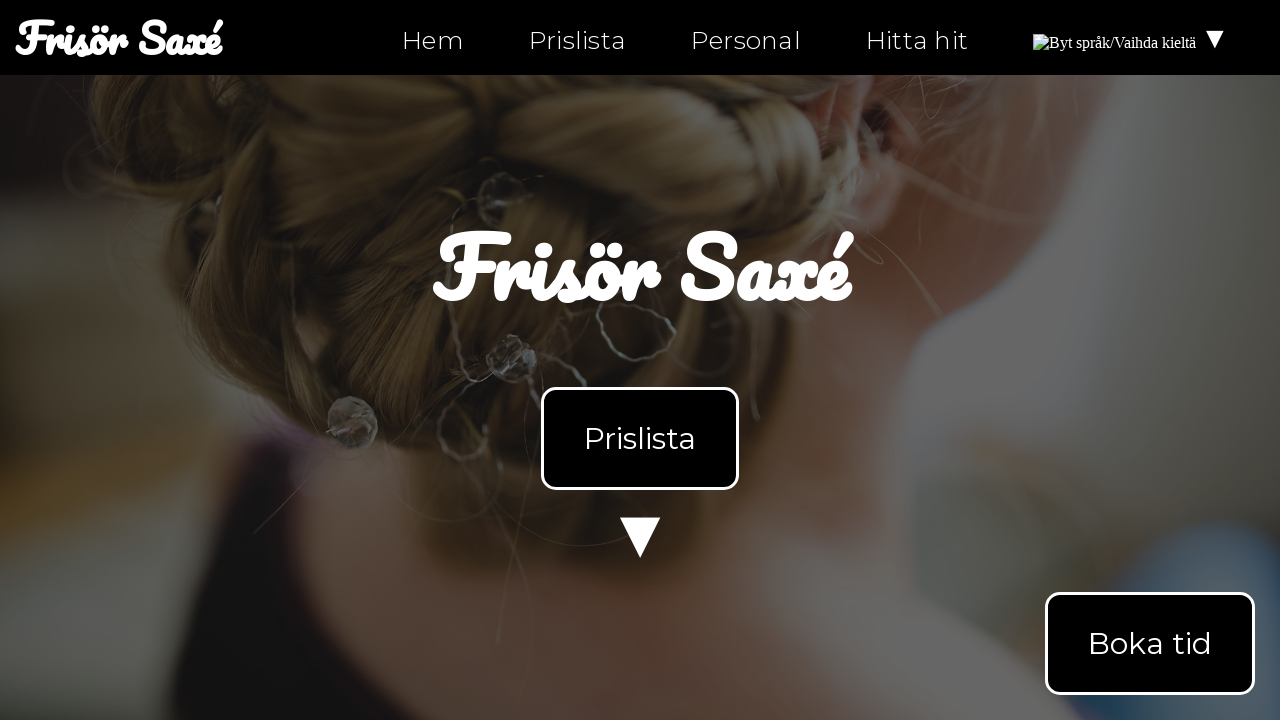

Retrieved href attribute from anchor tag: 'index.html'
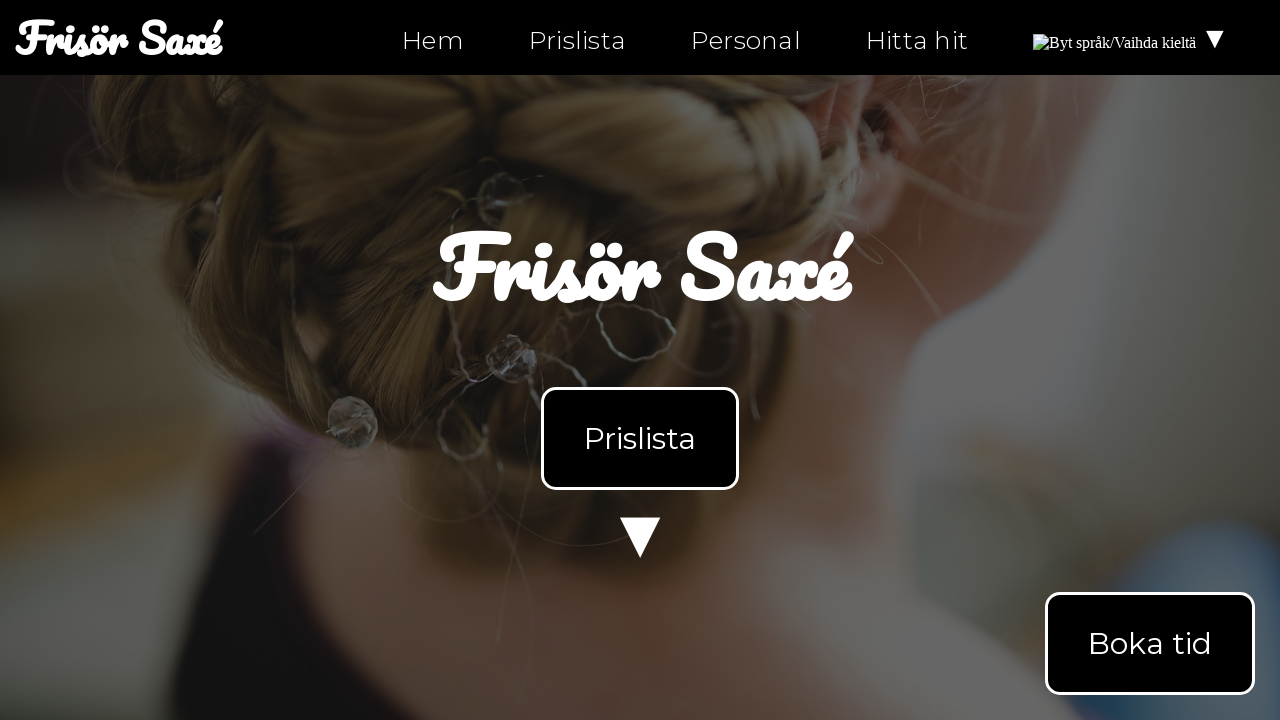

Verified anchor tag href is valid (not empty '#')
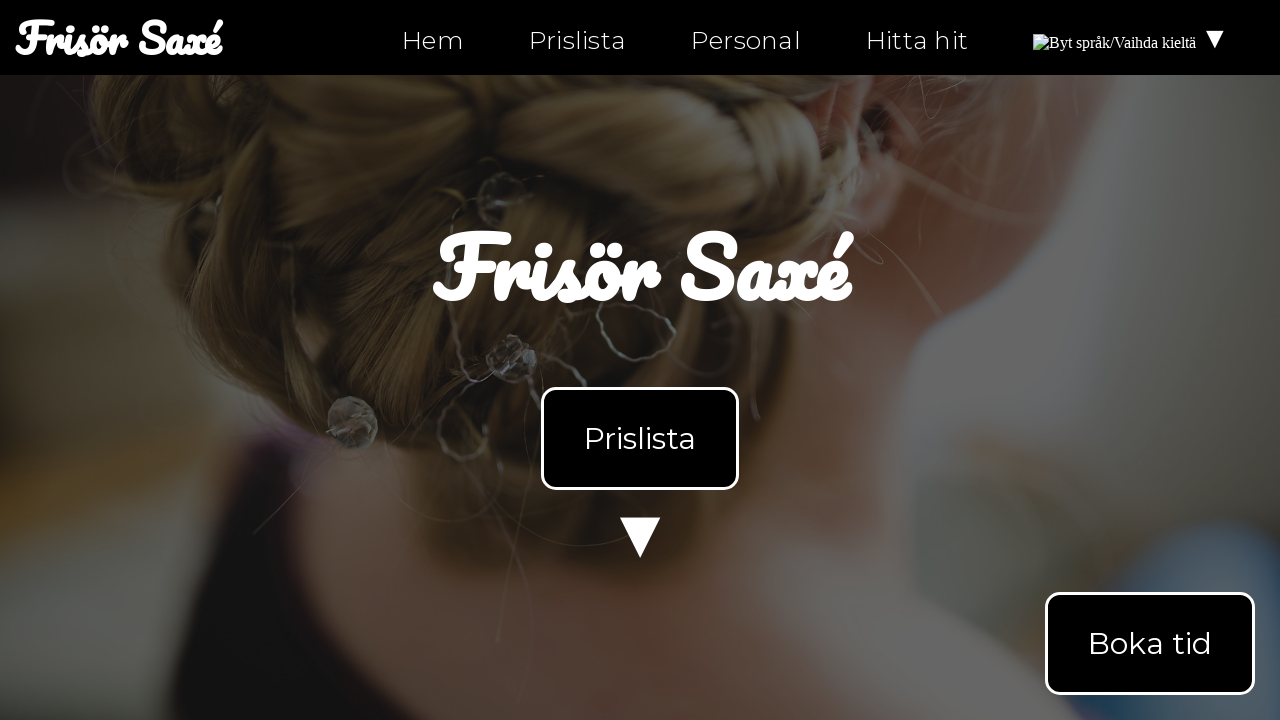

Retrieved href attribute from anchor tag: 'index-fi.html'
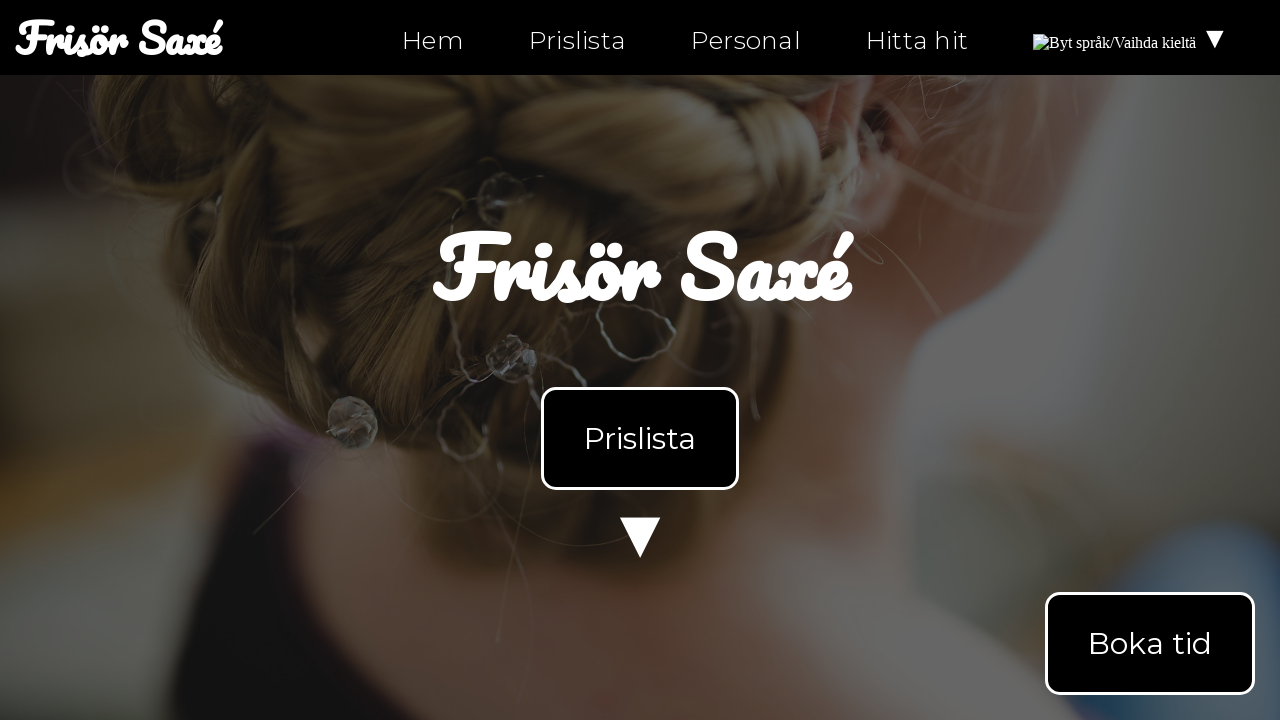

Verified anchor tag href is valid (not empty '#')
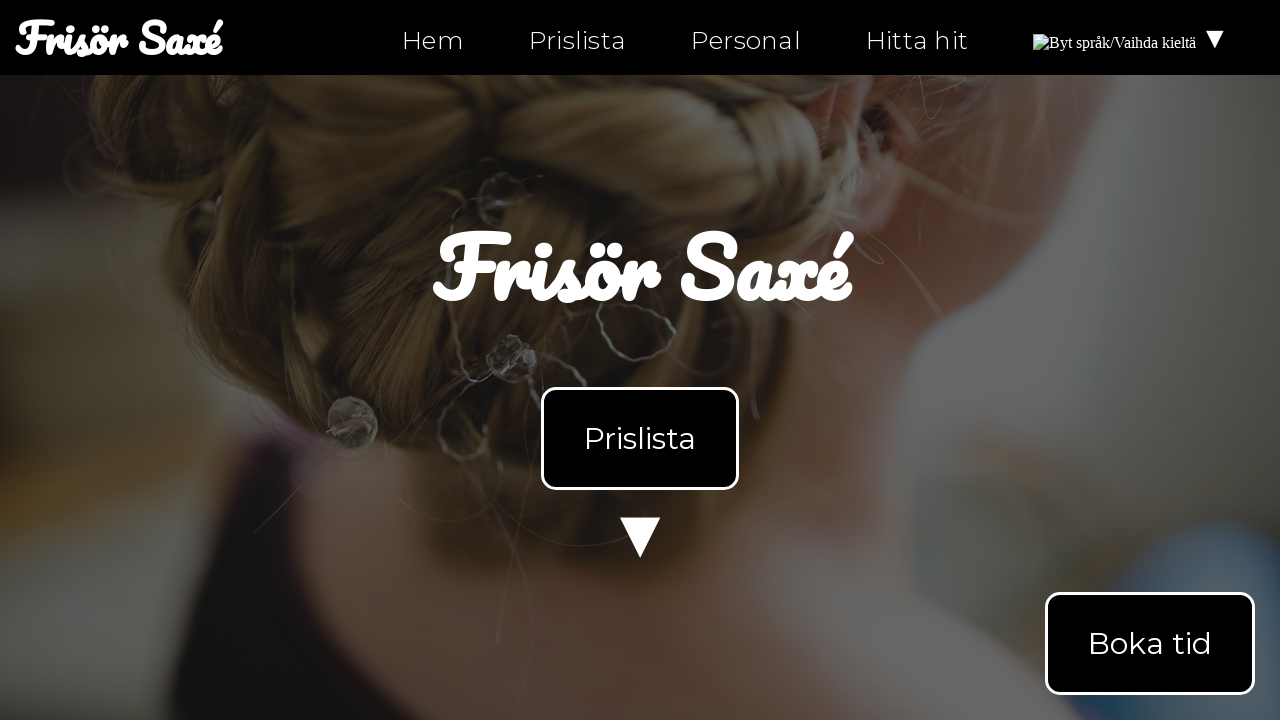

Retrieved href attribute from anchor tag: '#products'
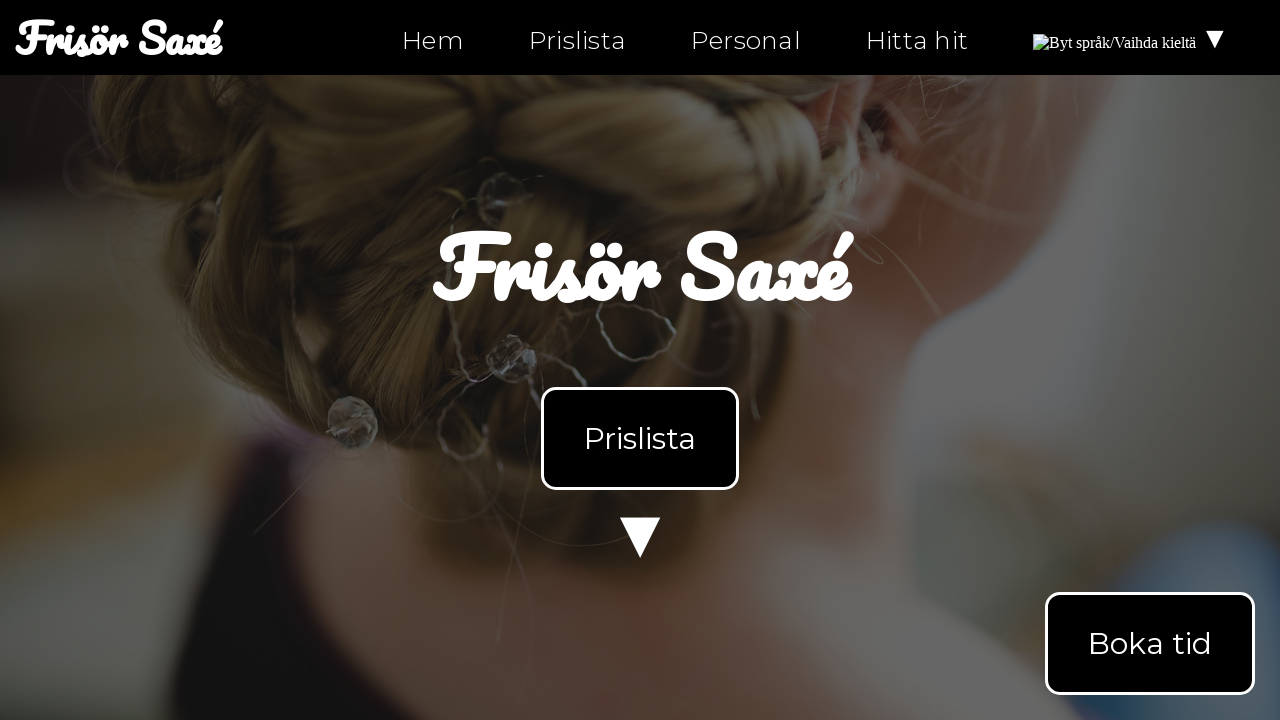

Verified anchor tag href is valid (not empty '#')
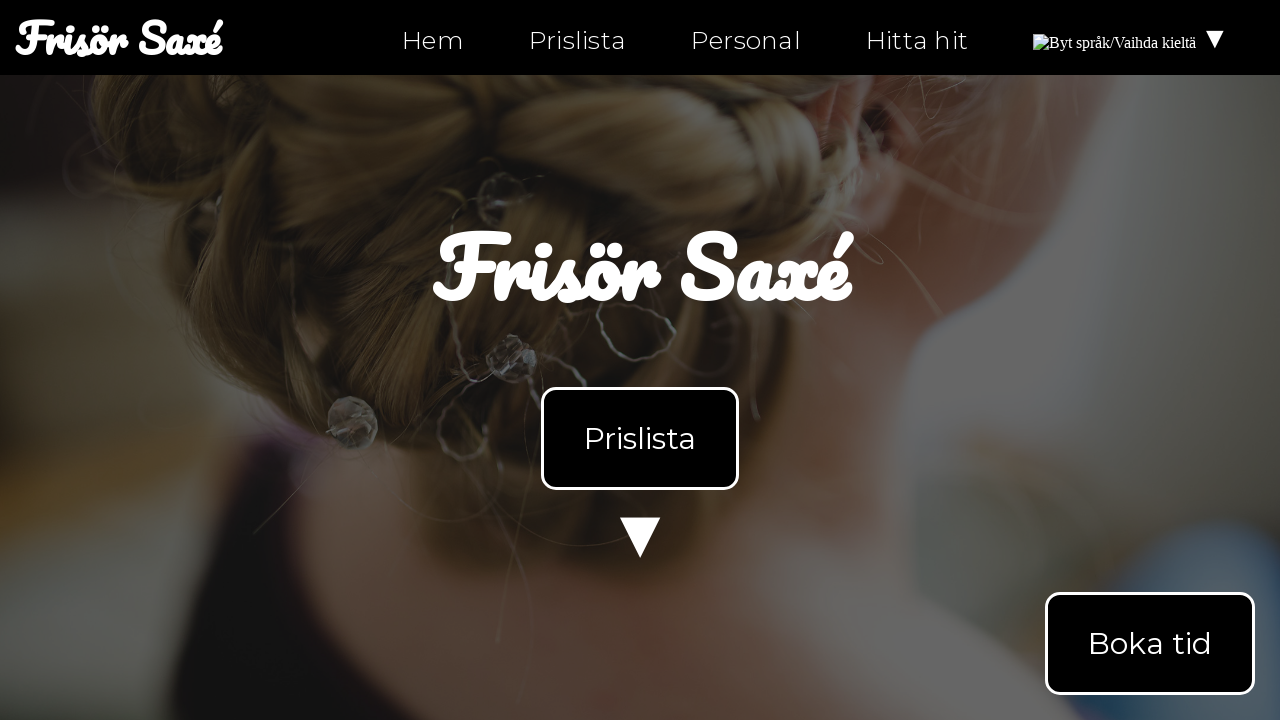

Retrieved href attribute from anchor tag: '#products'
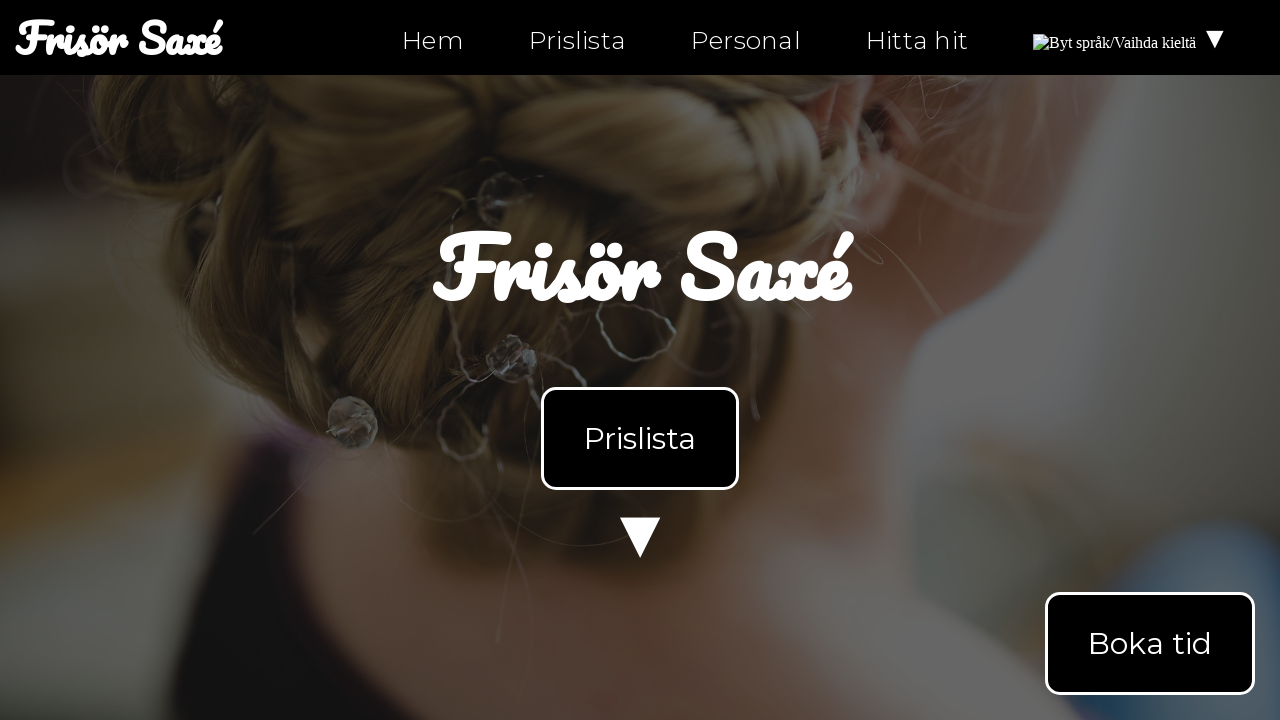

Verified anchor tag href is valid (not empty '#')
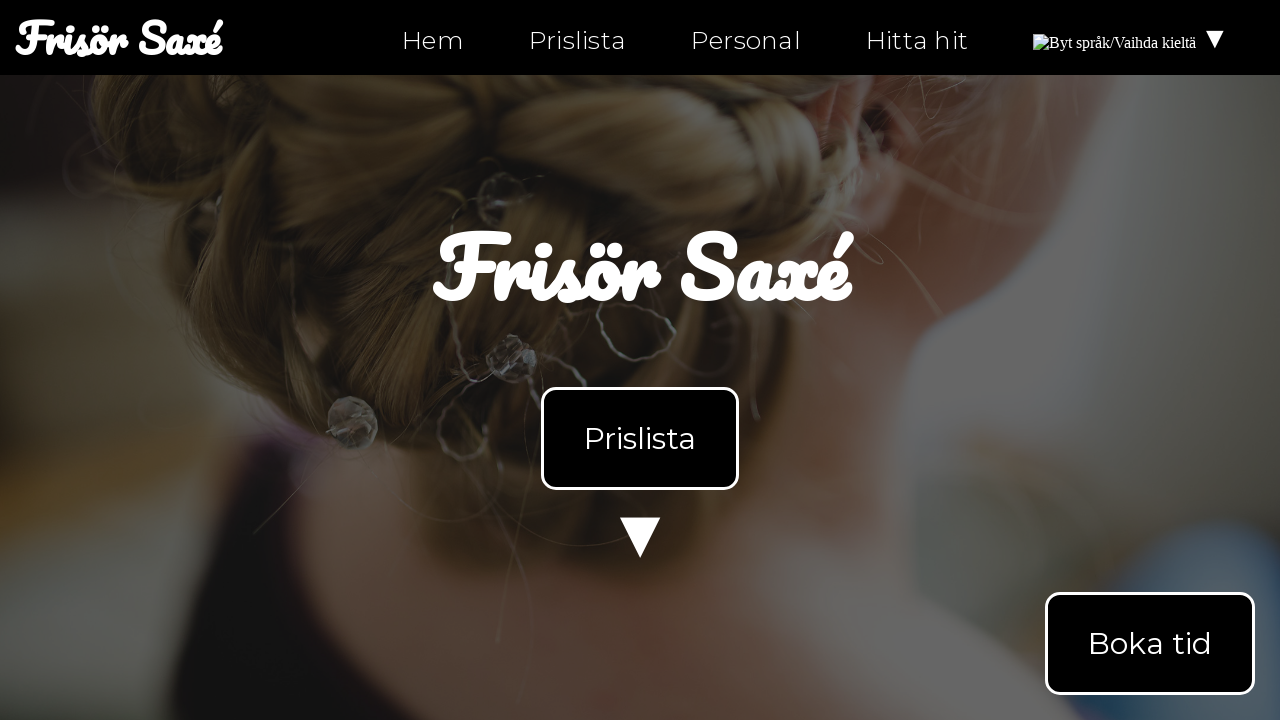

Retrieved href attribute from anchor tag: 'mailto:info@ntig-uppsala.github.io?Subject=Boka%20tid'
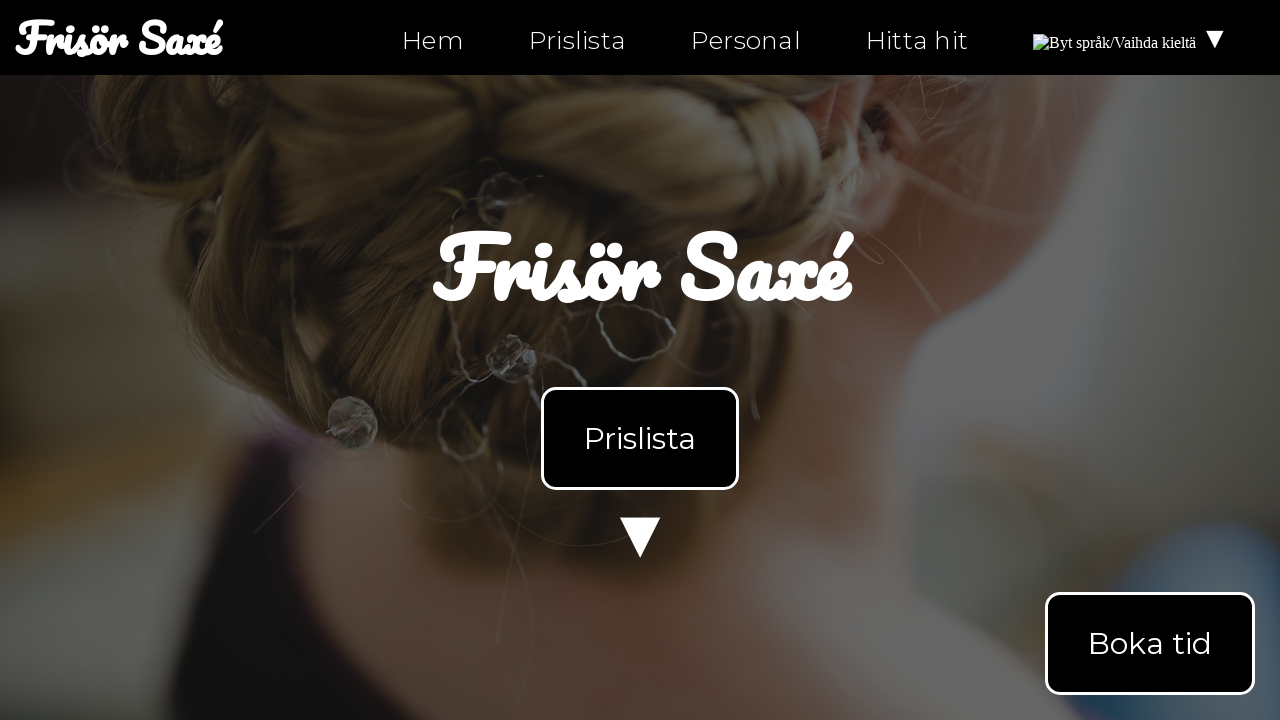

Verified anchor tag href is valid (not empty '#')
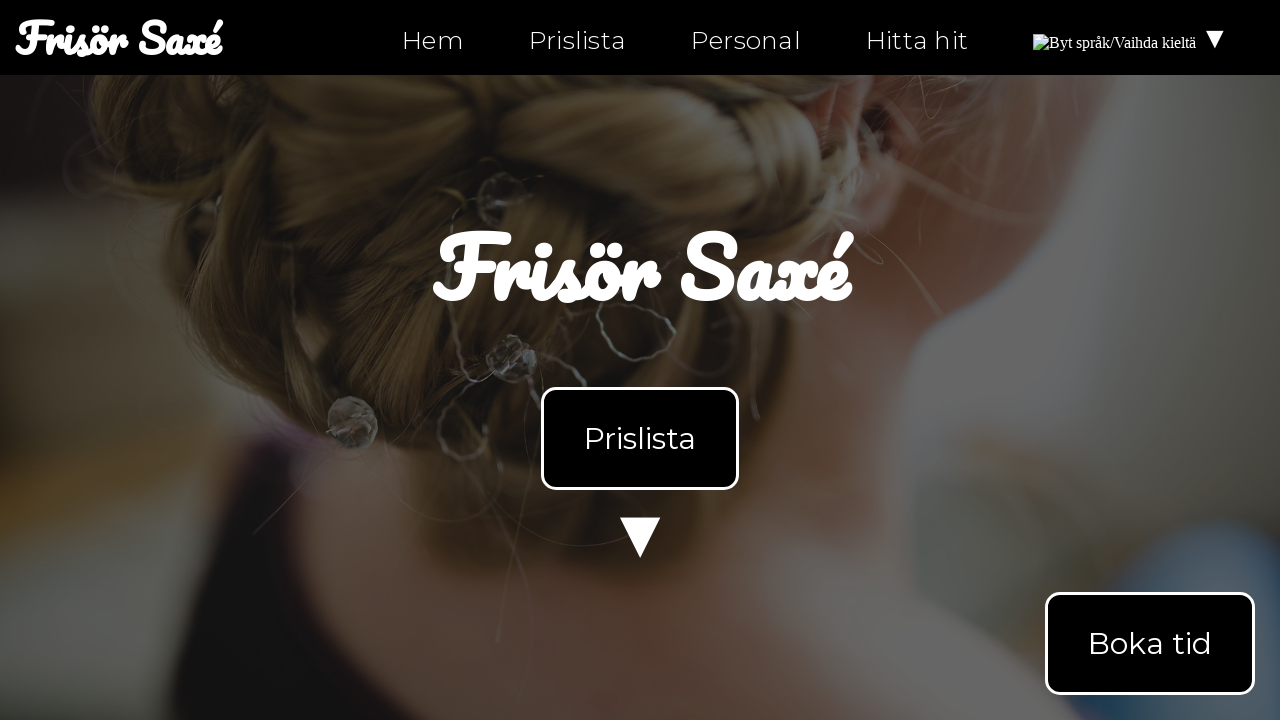

Retrieved href attribute from anchor tag: 'https://facebook.com/ntiuppsala'
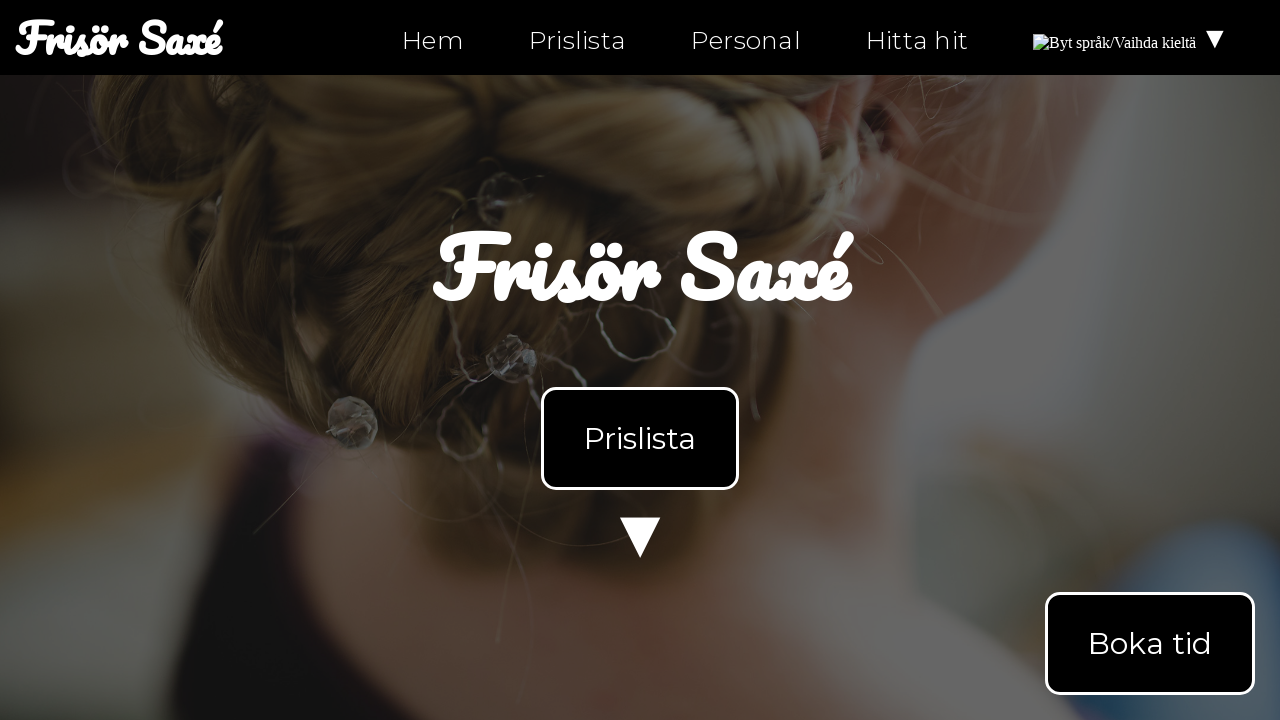

Verified anchor tag href is valid (not empty '#')
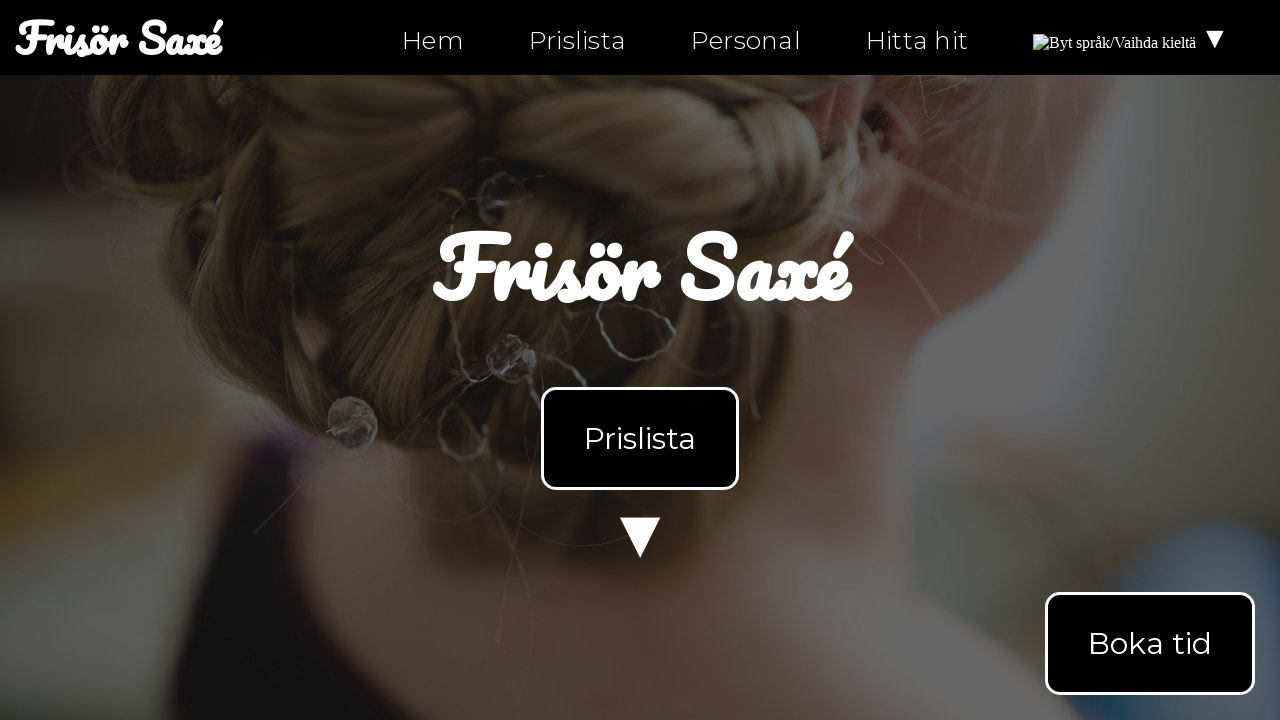

Retrieved href attribute from anchor tag: 'https://instagram.com/ntiuppsala'
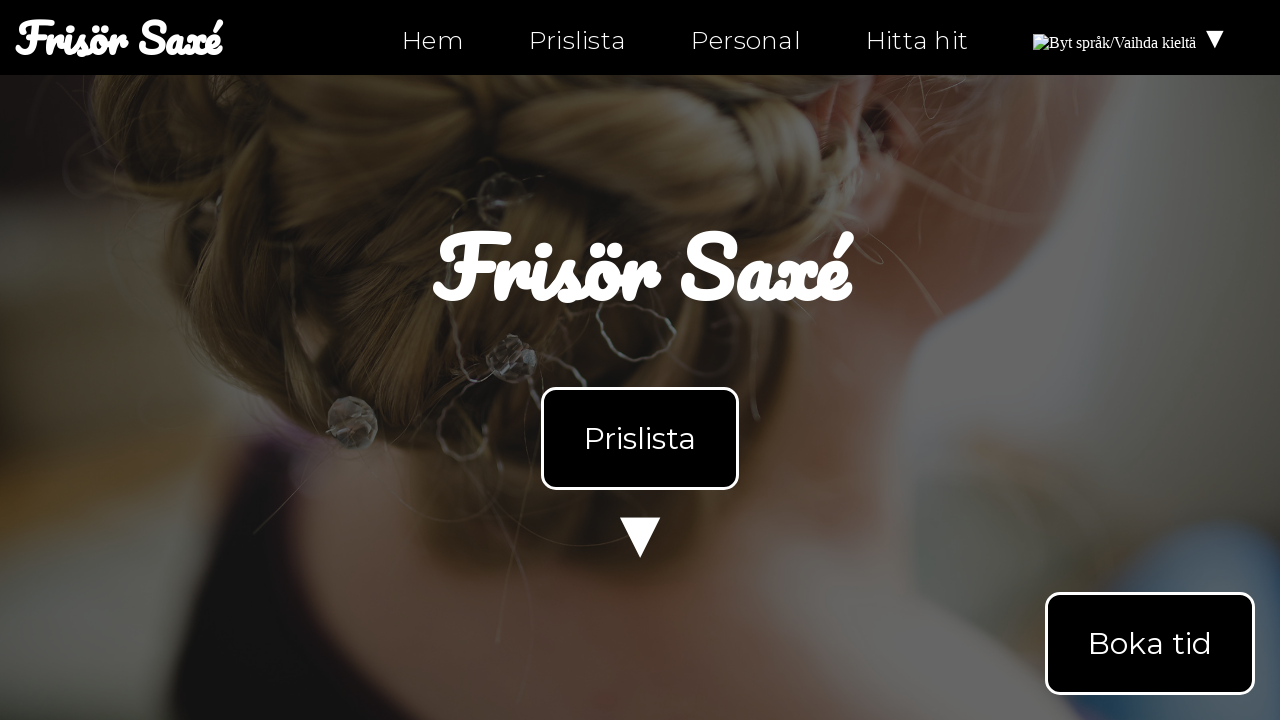

Verified anchor tag href is valid (not empty '#')
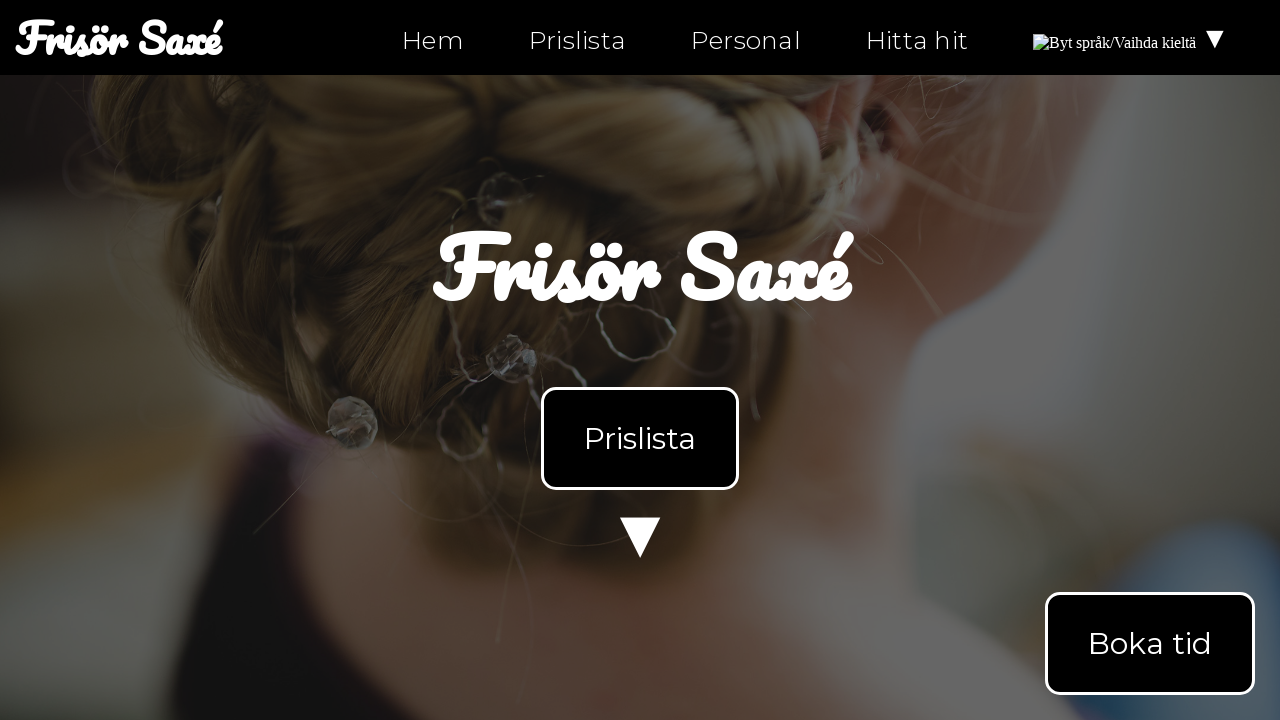

Retrieved href attribute from anchor tag: 'https://twitter.com/ntiuppsala'
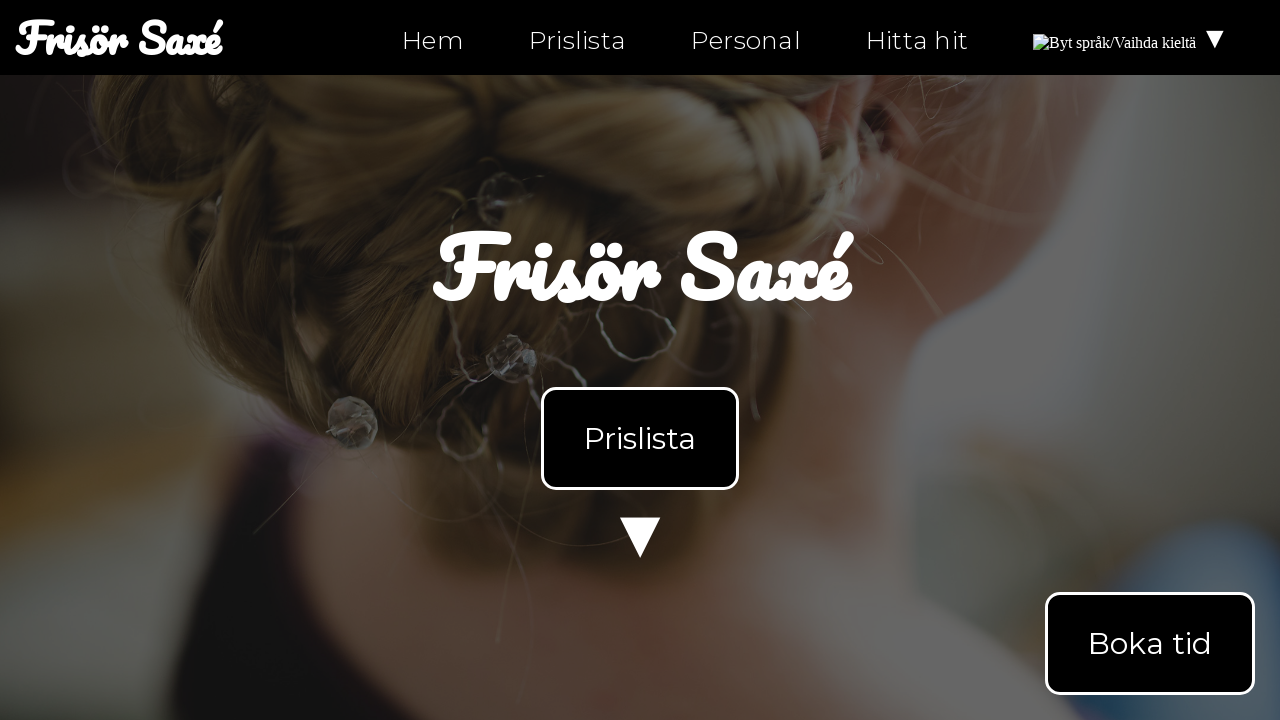

Verified anchor tag href is valid (not empty '#')
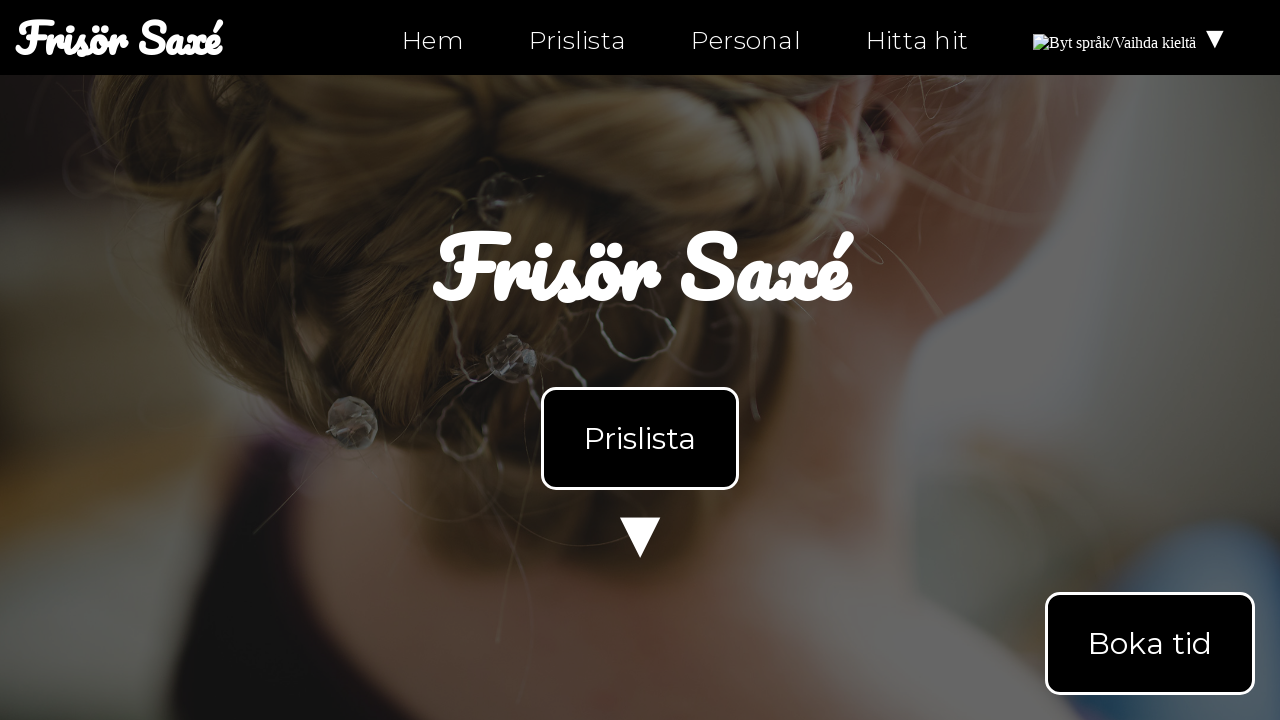

Retrieved href attribute from anchor tag: 'tel:0630-555-555'
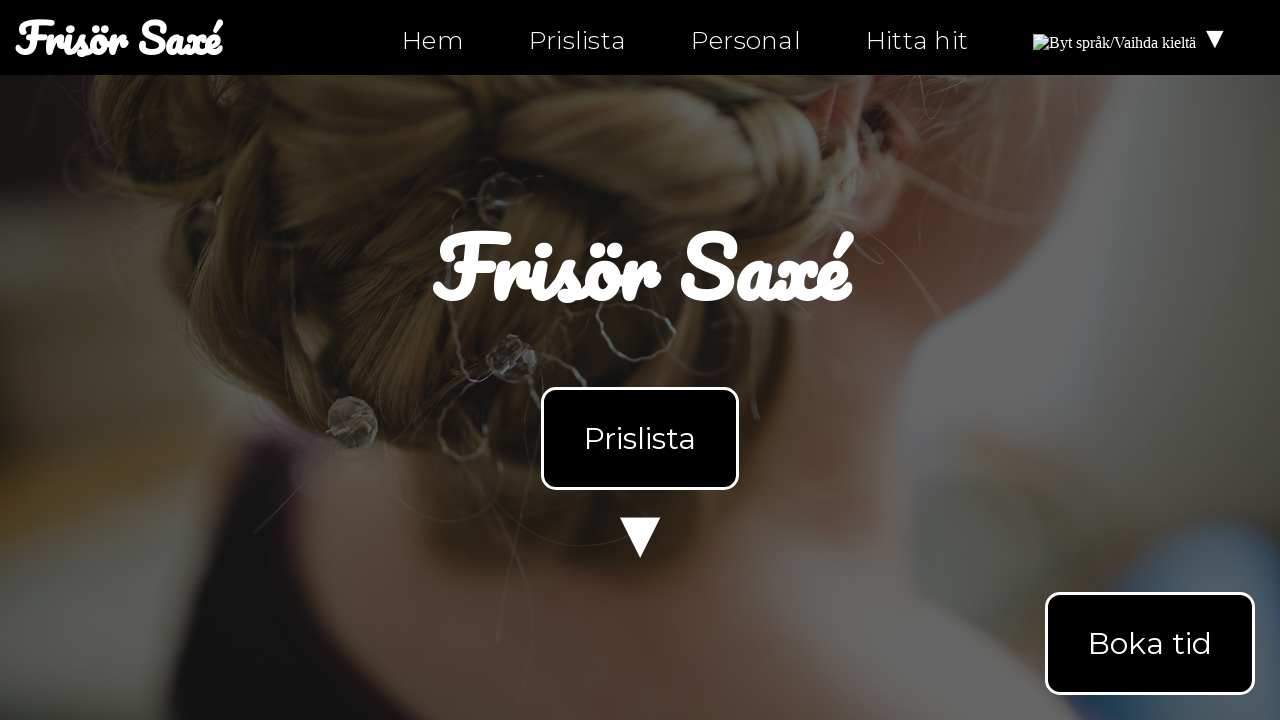

Verified anchor tag href is valid (not empty '#')
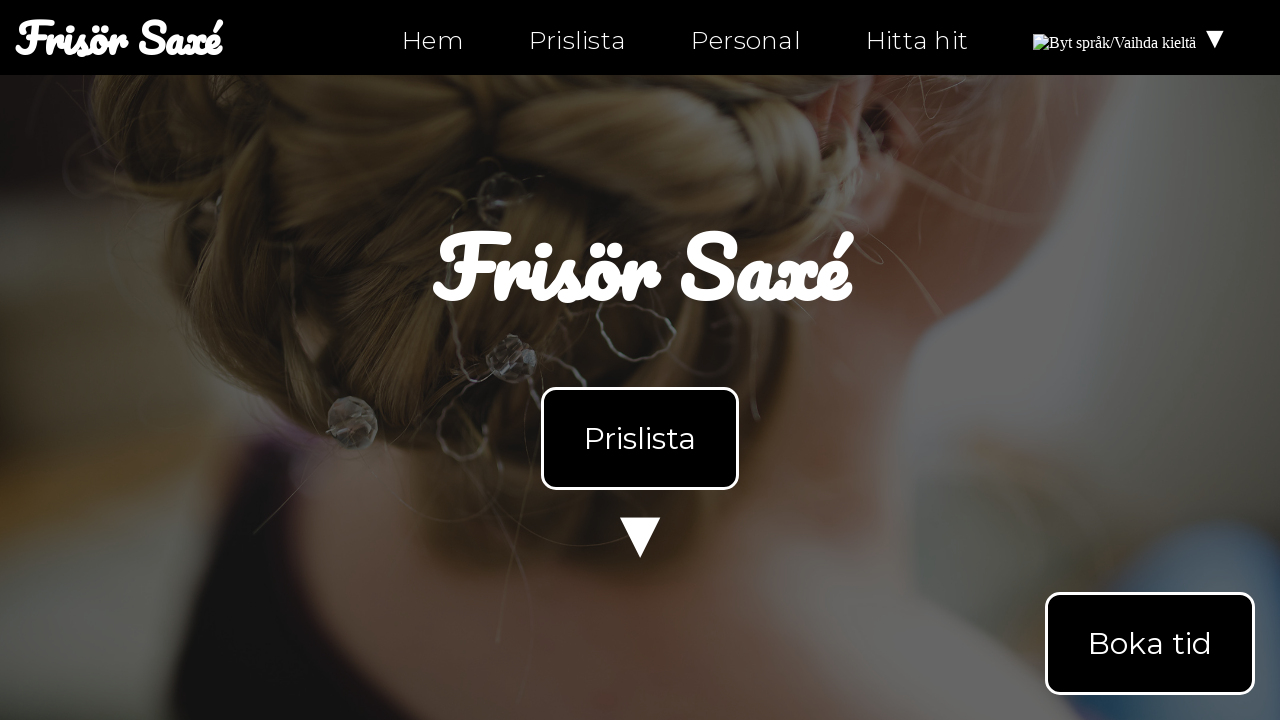

Retrieved href attribute from anchor tag: 'mailto:info@ntig-uppsala.github.io'
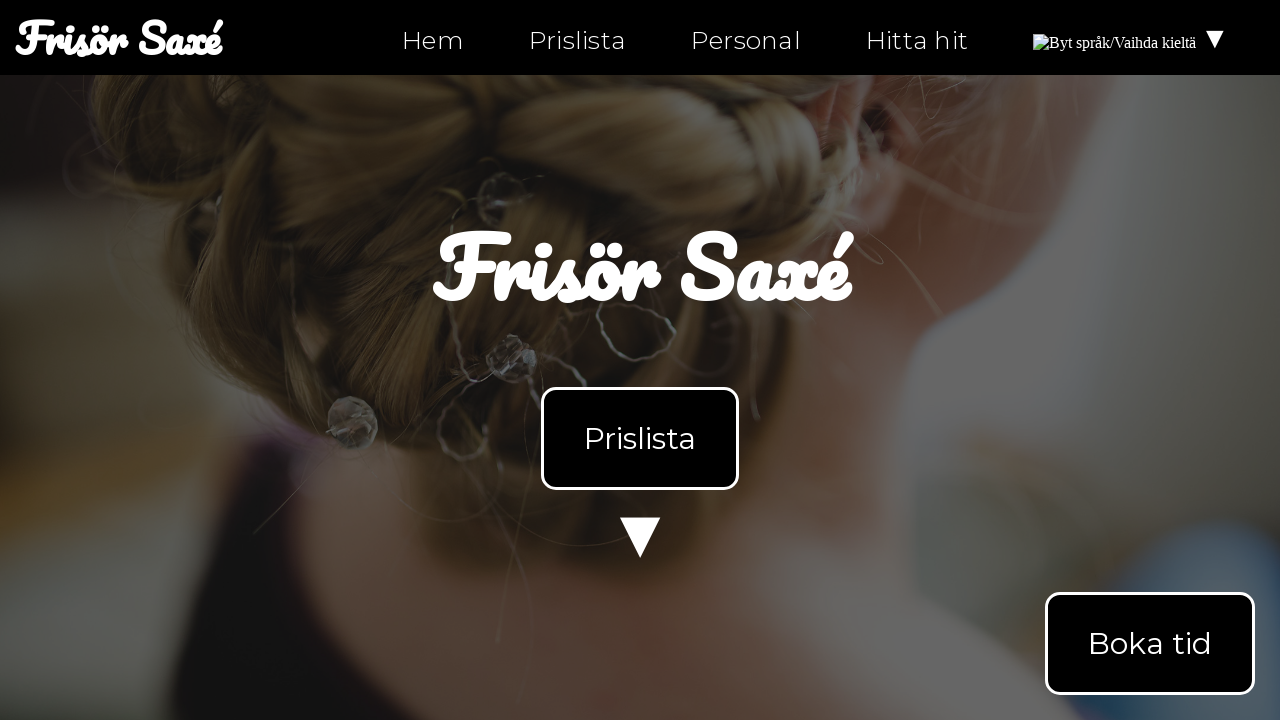

Verified anchor tag href is valid (not empty '#')
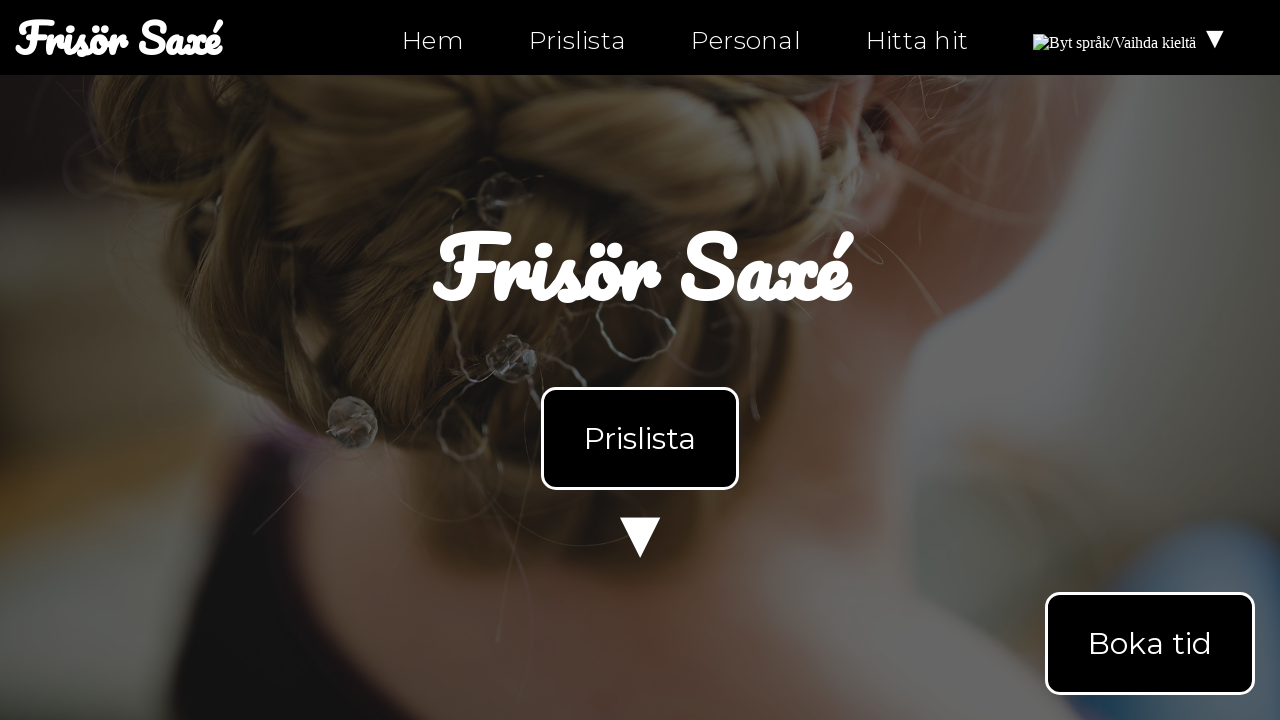

Retrieved href attribute from anchor tag: 'hitta-hit.html'
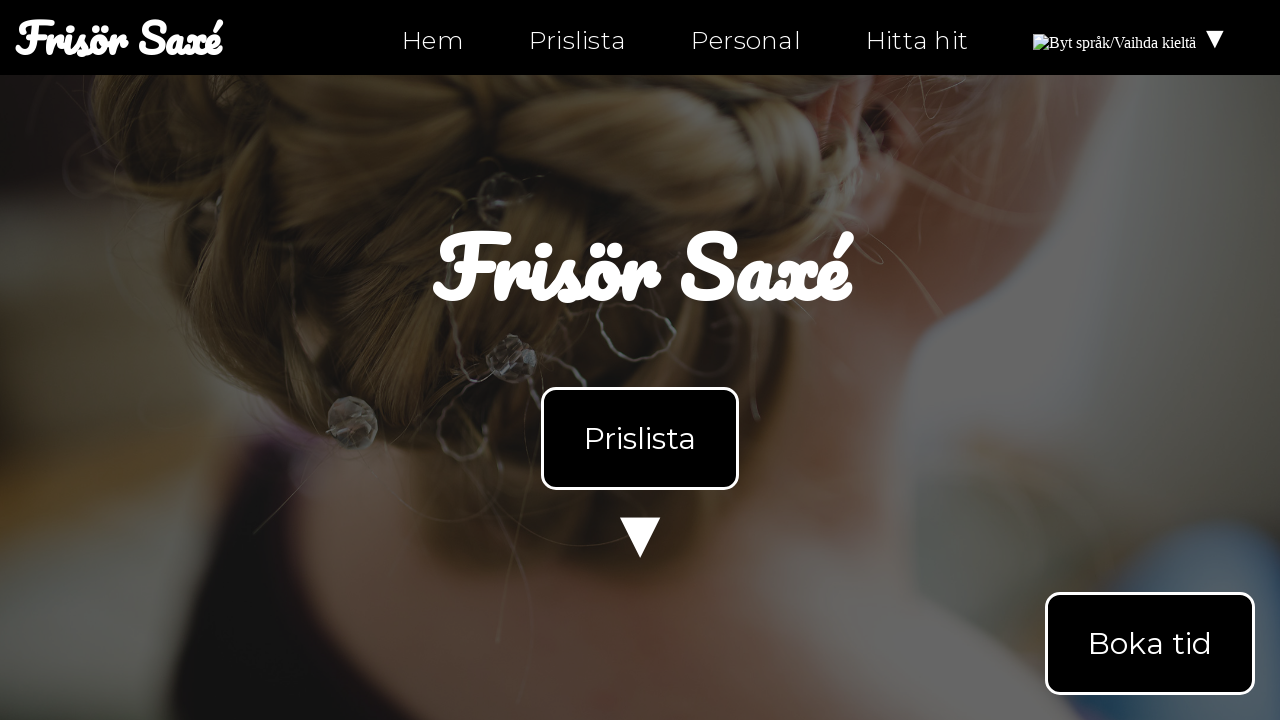

Verified anchor tag href is valid (not empty '#')
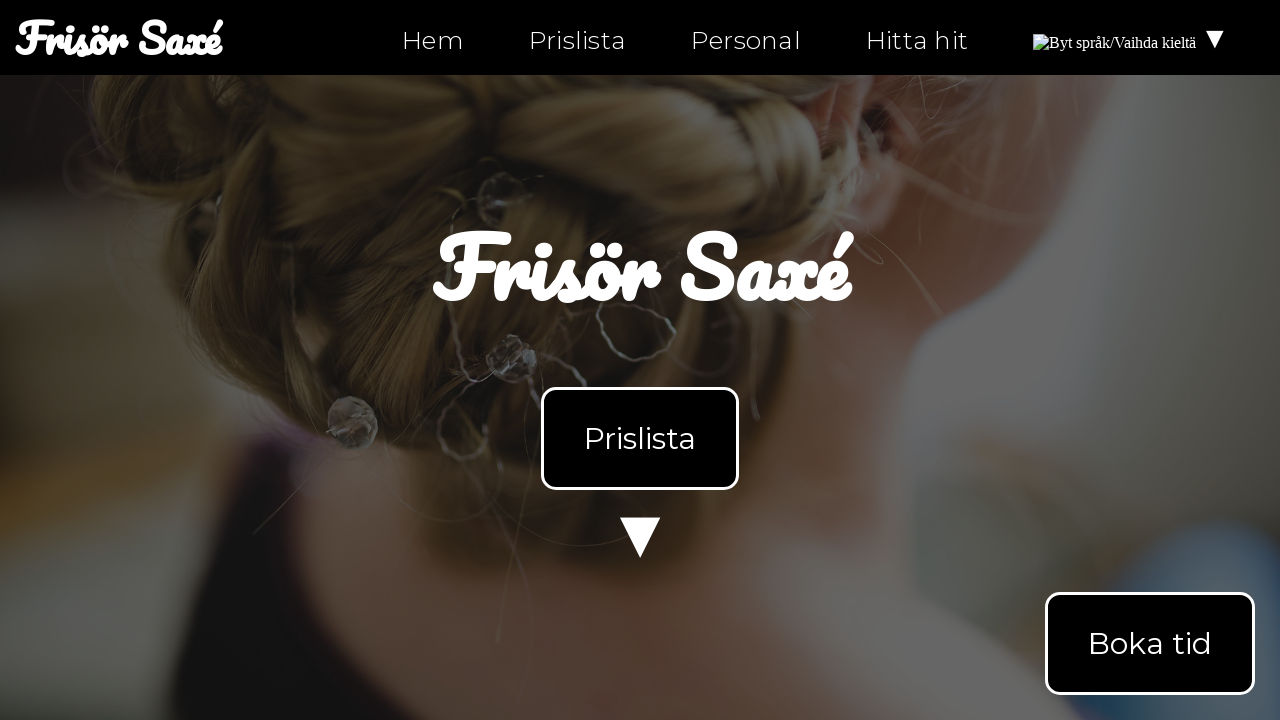

Navigated to hitta-hit.html page
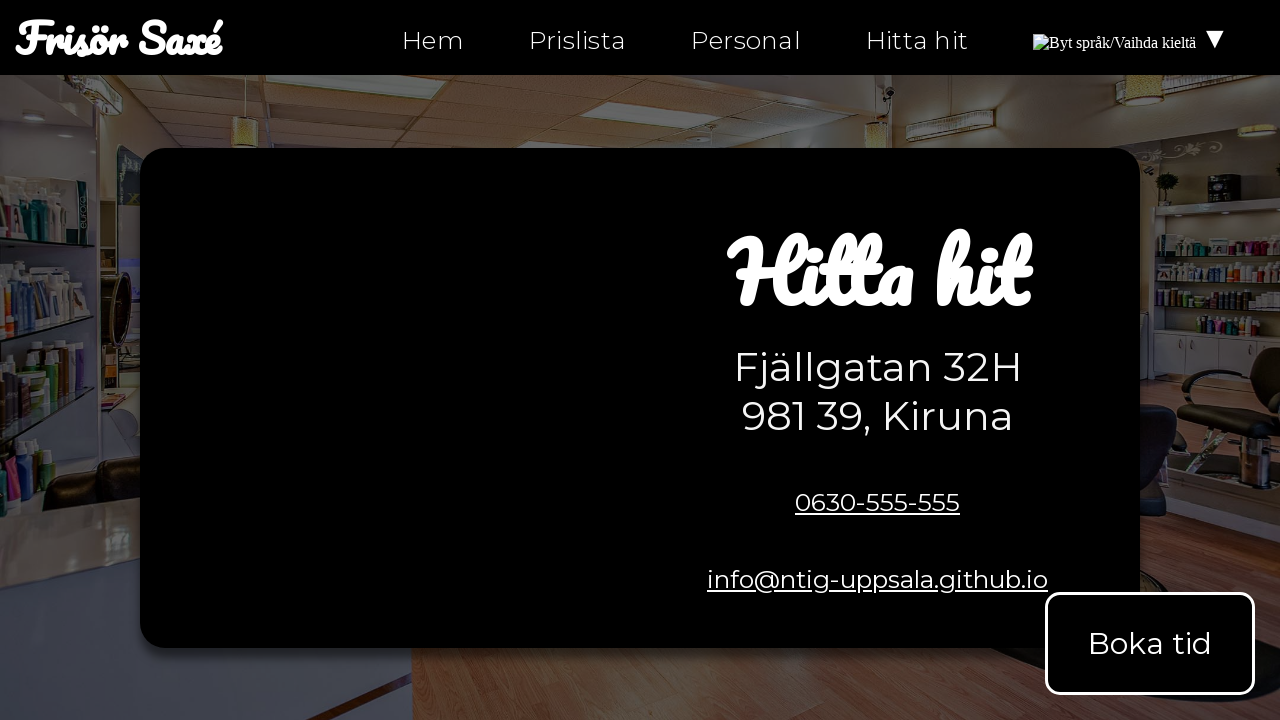

Retrieved all anchor tags from hitta-hit.html
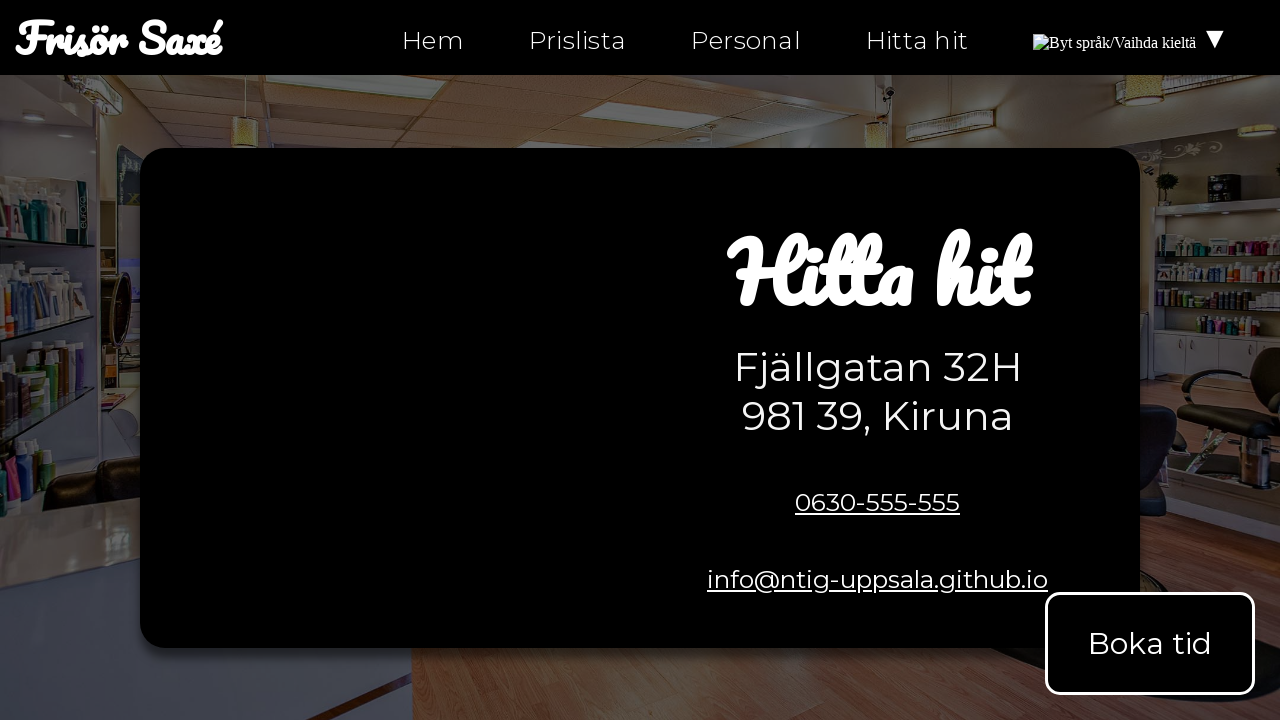

Retrieved href attribute from anchor tag: 'index.html'
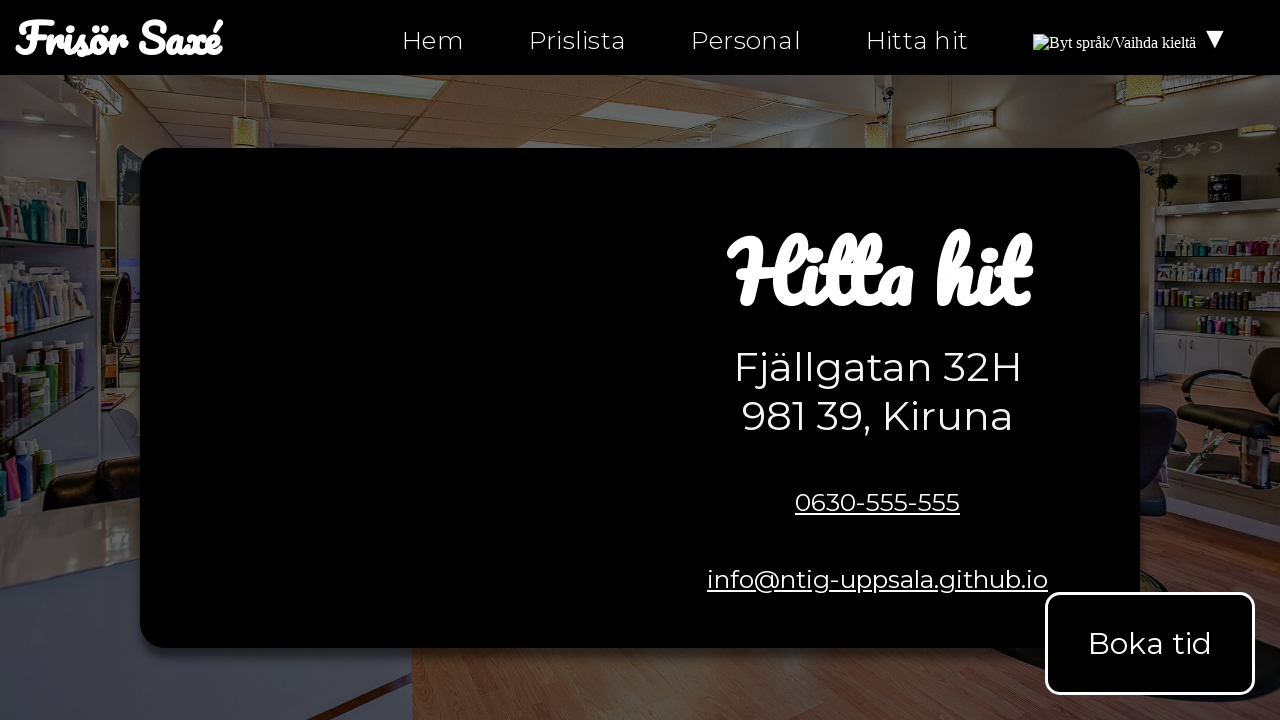

Verified anchor tag href is valid (not empty '#')
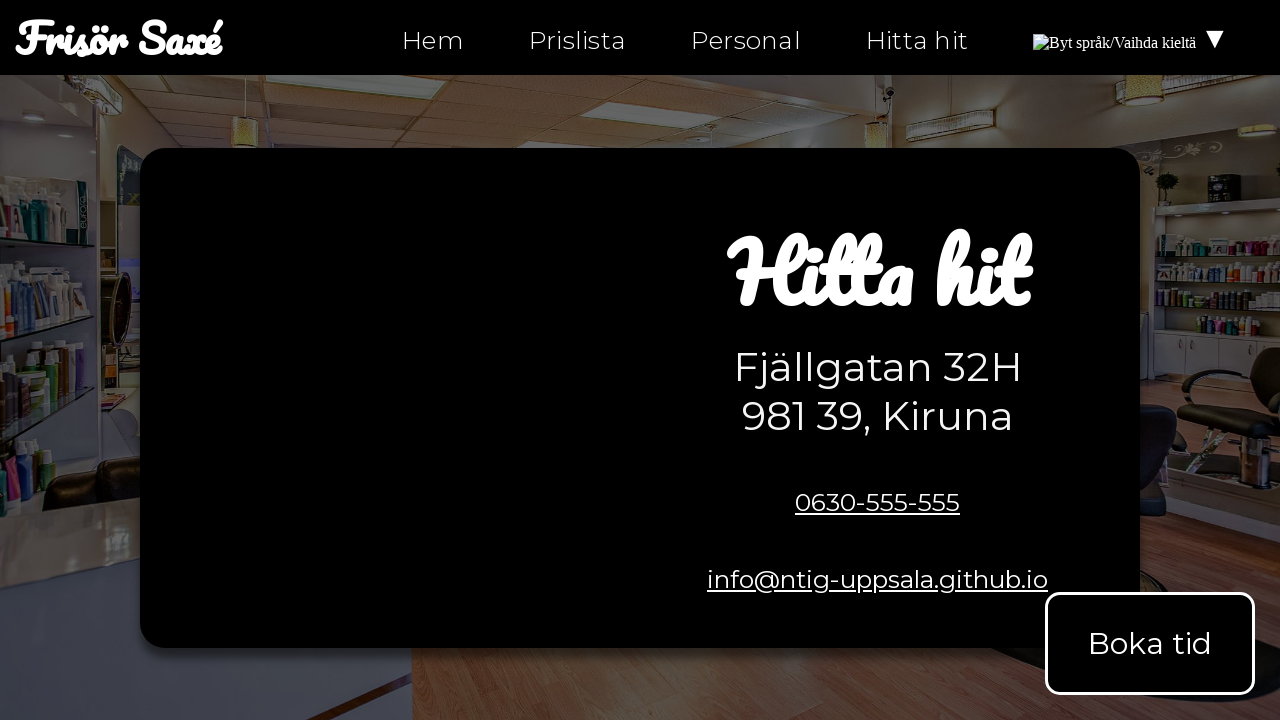

Retrieved href attribute from anchor tag: 'index.html'
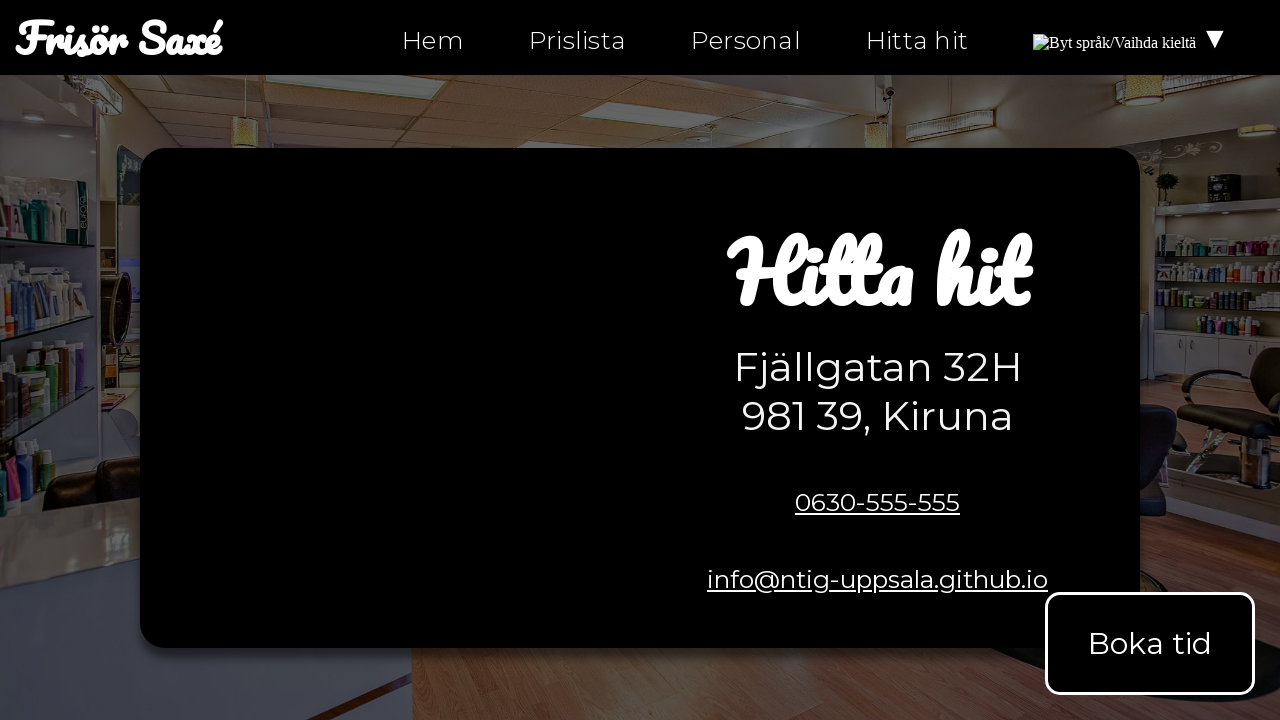

Verified anchor tag href is valid (not empty '#')
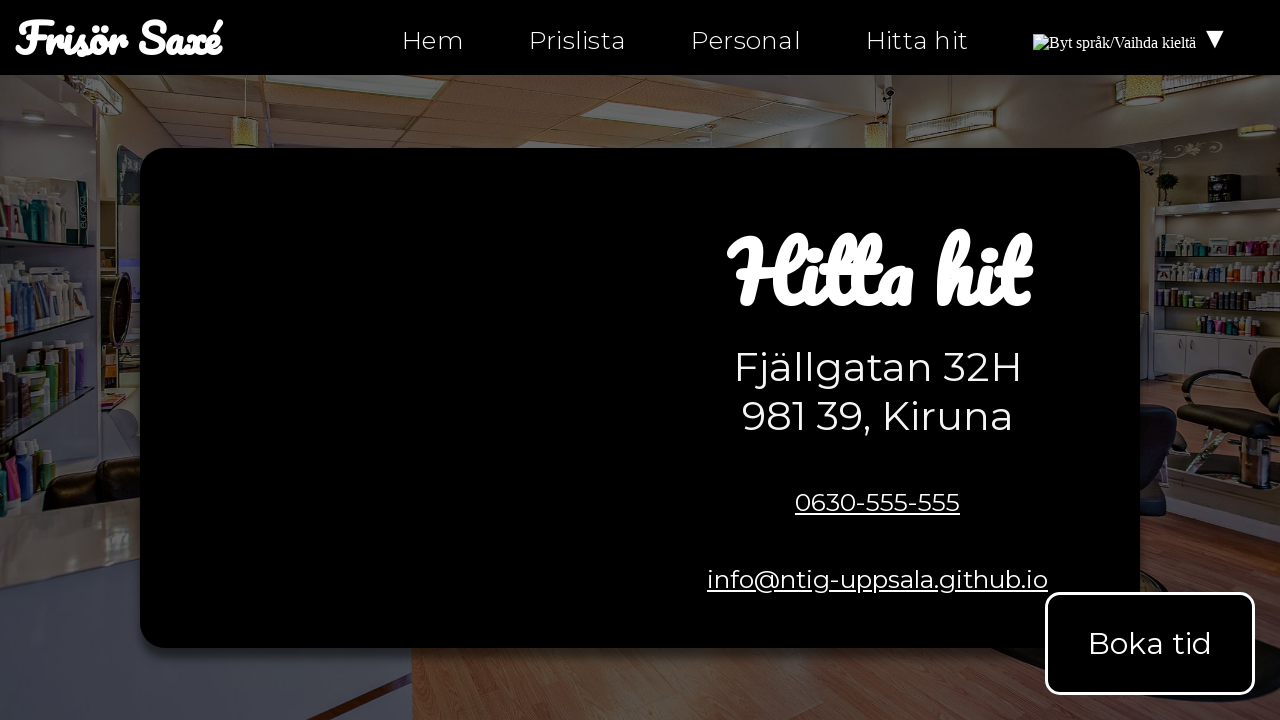

Retrieved href attribute from anchor tag: 'index.html#products'
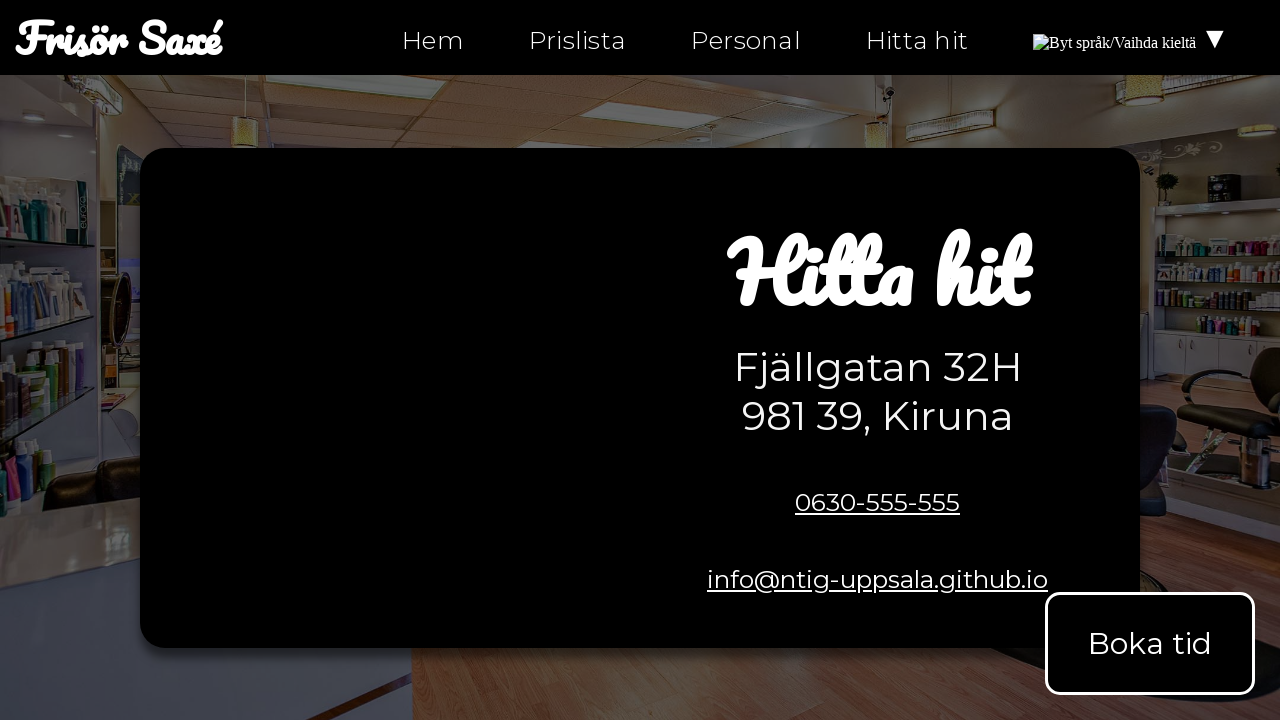

Verified anchor tag href is valid (not empty '#')
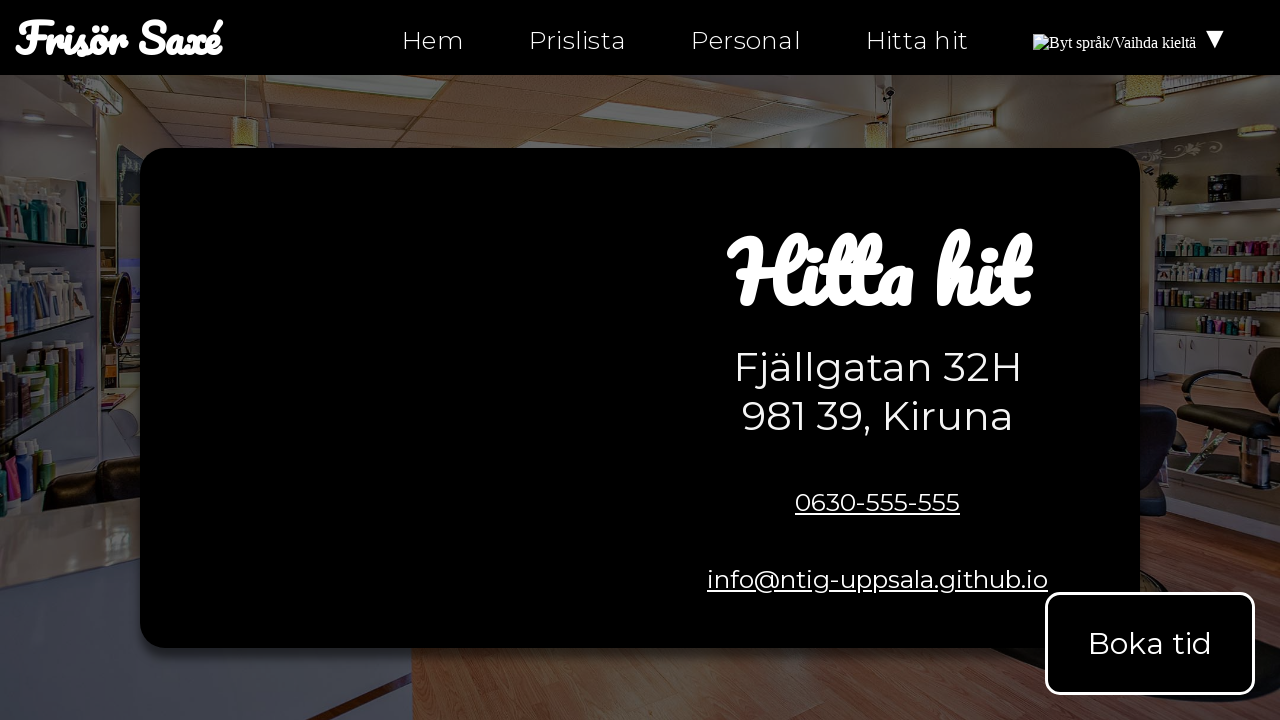

Retrieved href attribute from anchor tag: 'personal.html'
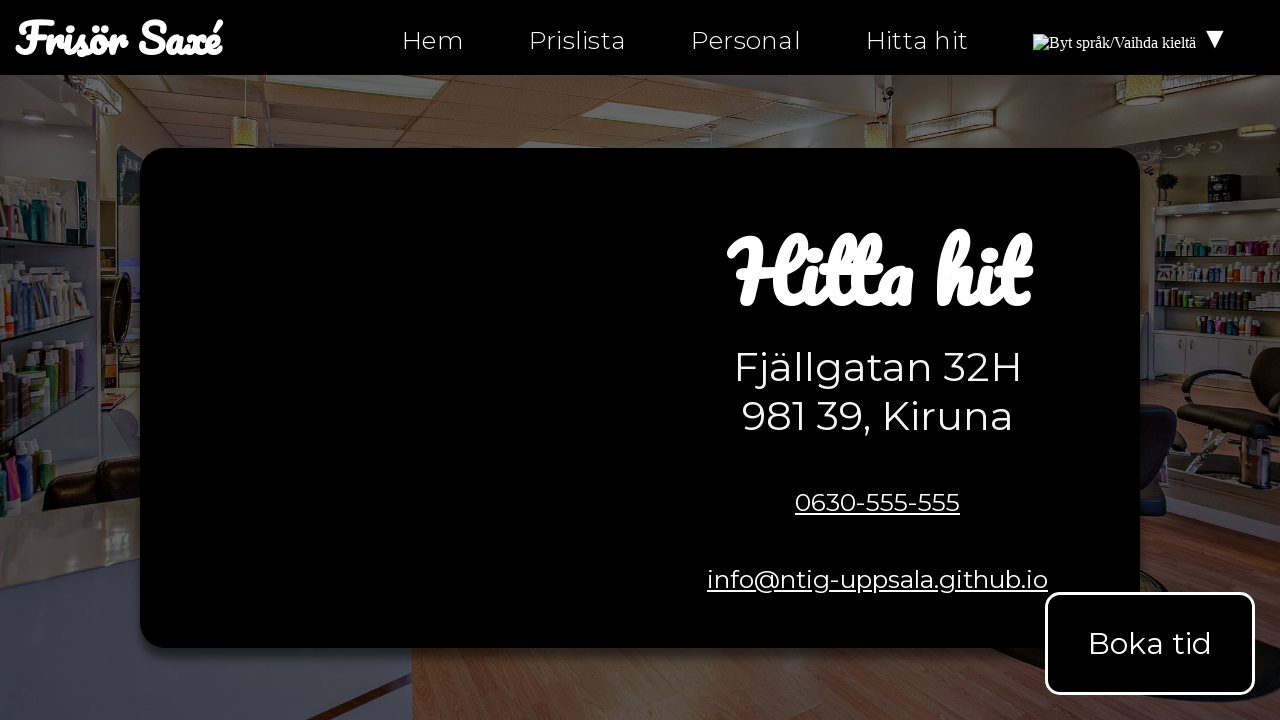

Verified anchor tag href is valid (not empty '#')
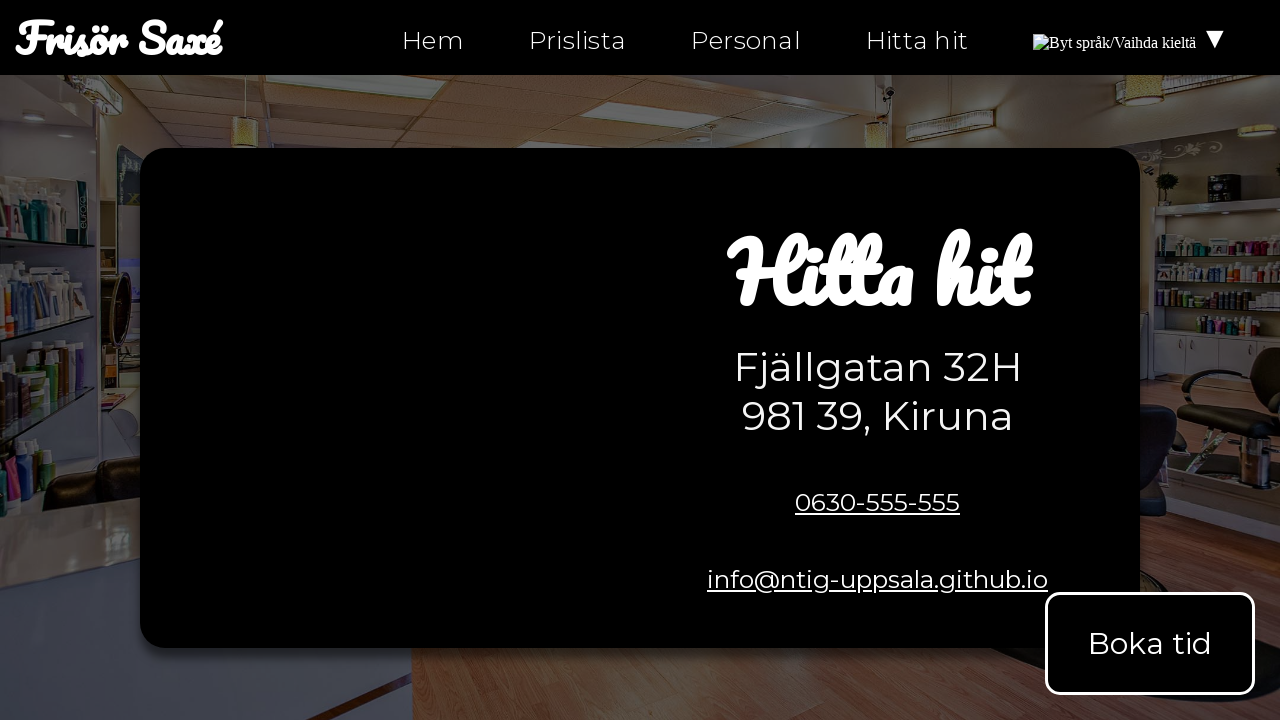

Retrieved href attribute from anchor tag: 'hitta-hit.html'
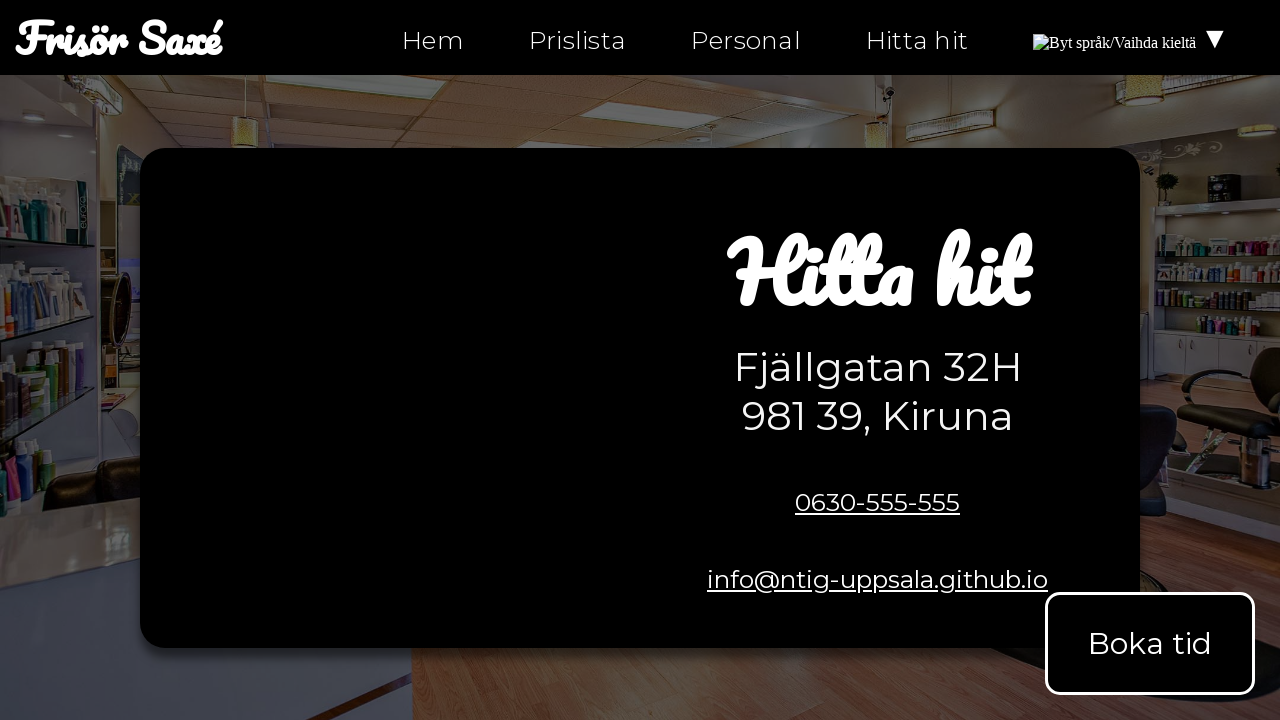

Verified anchor tag href is valid (not empty '#')
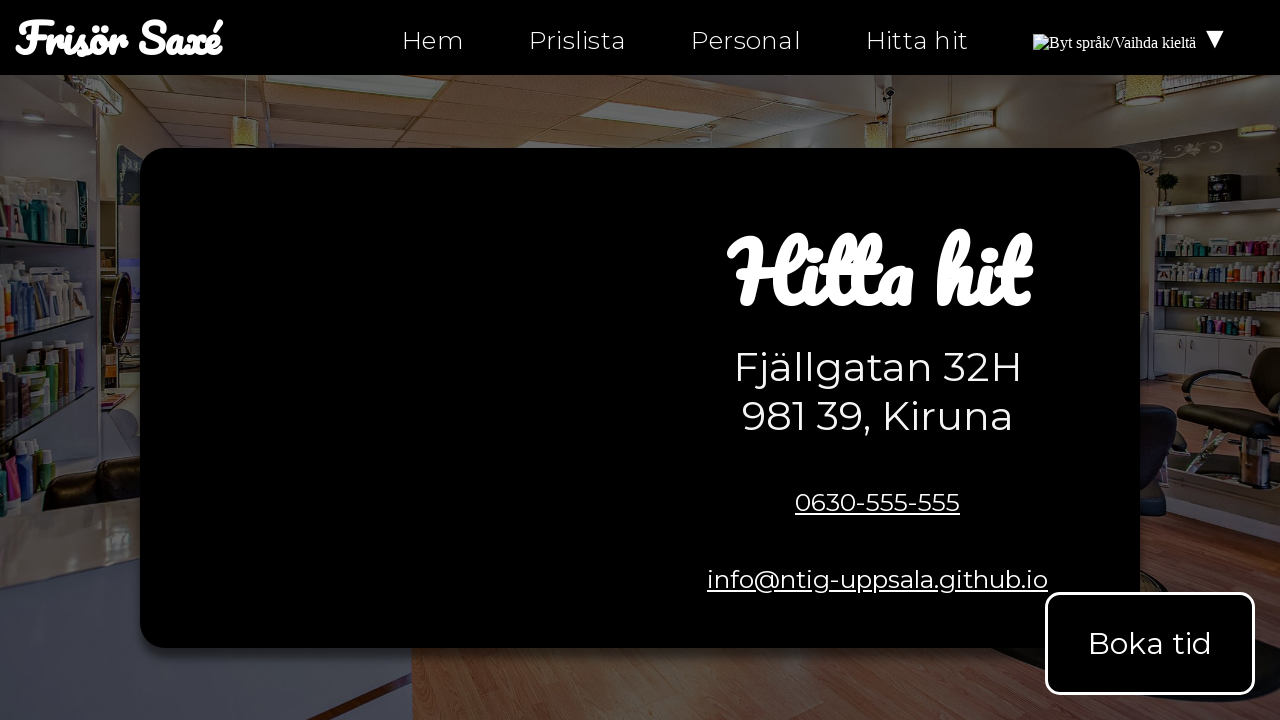

Retrieved href attribute from anchor tag: 'hitta-hit.html'
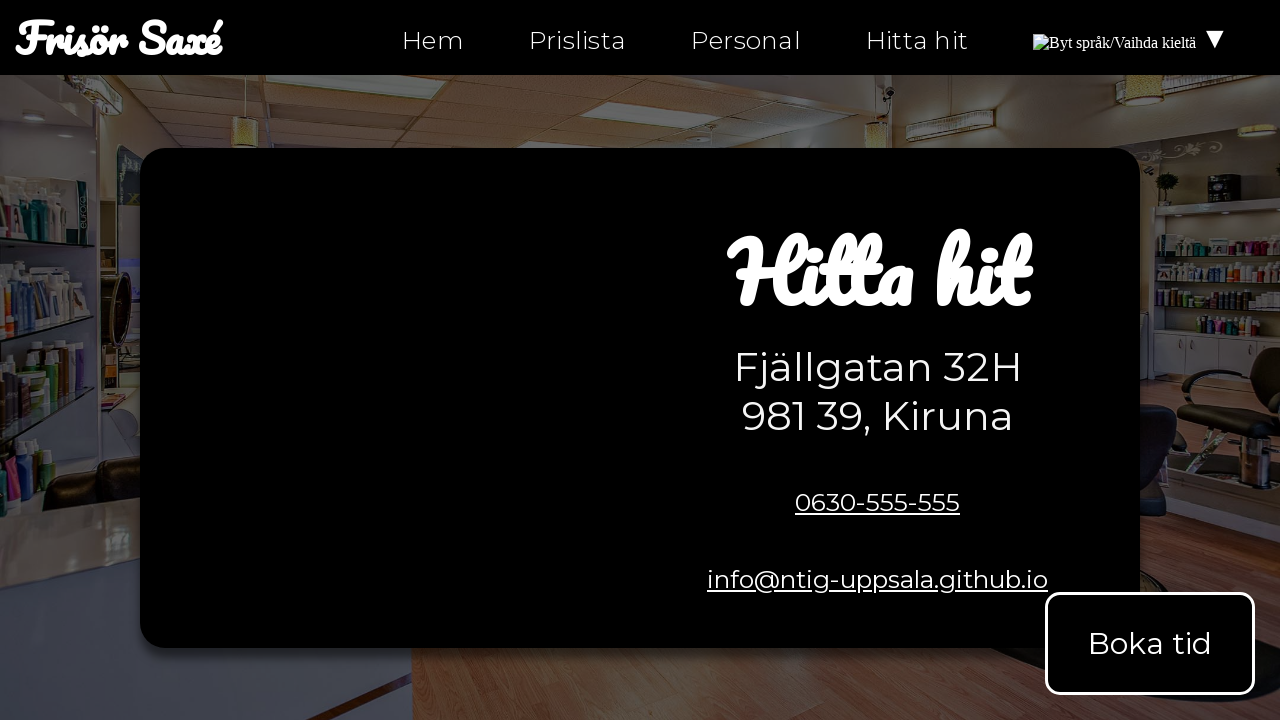

Verified anchor tag href is valid (not empty '#')
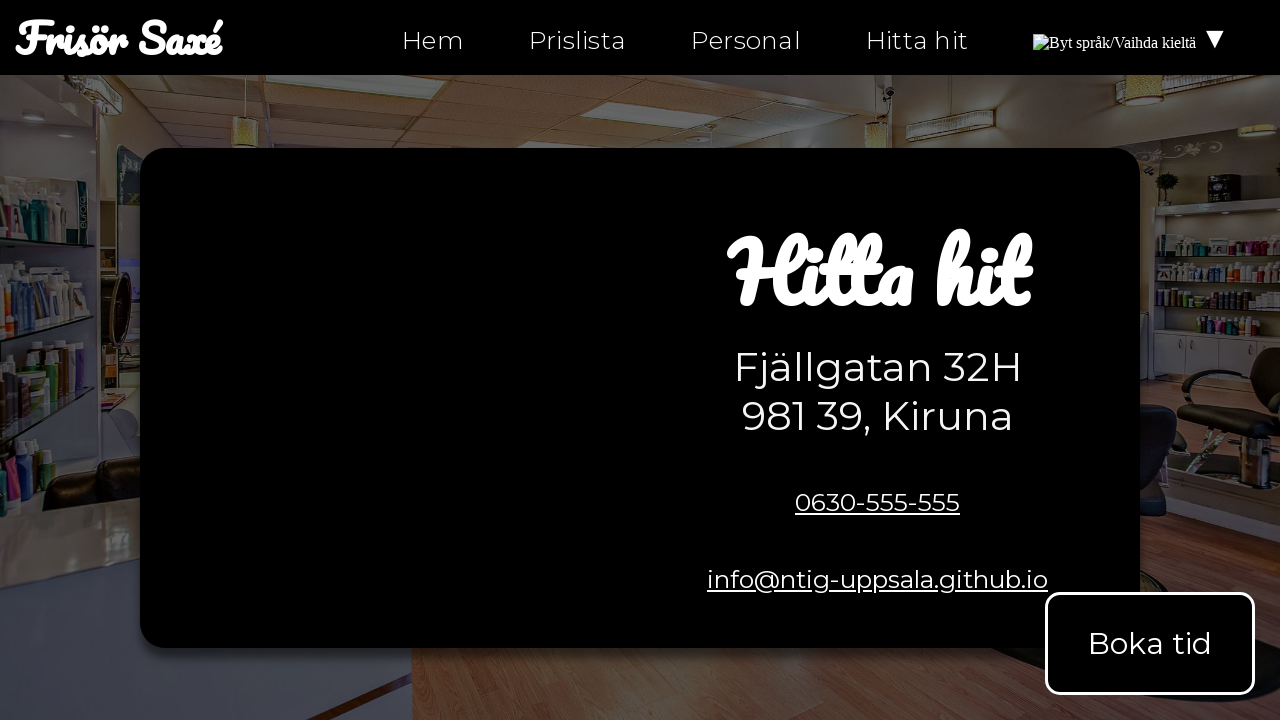

Retrieved href attribute from anchor tag: 'hitta-hit-fi.html'
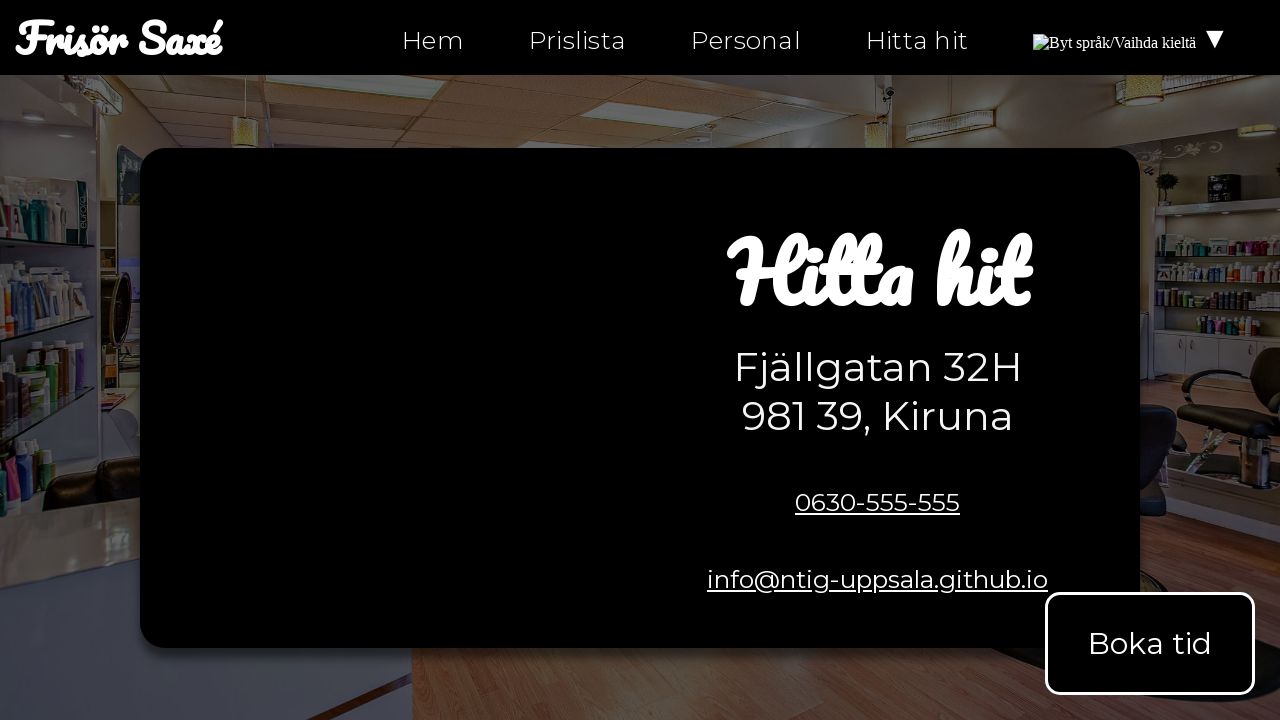

Verified anchor tag href is valid (not empty '#')
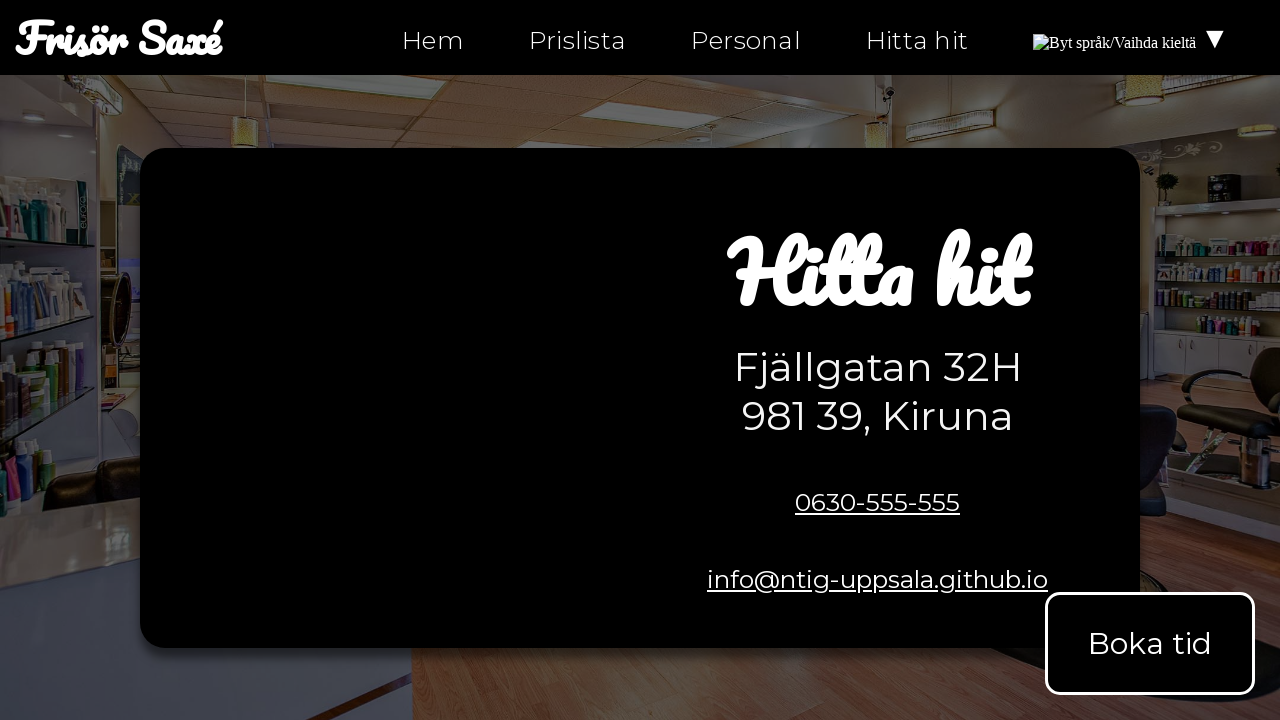

Retrieved href attribute from anchor tag: 'mailto:info@ntig-uppsala.github.io?Subject=Boka%20tid'
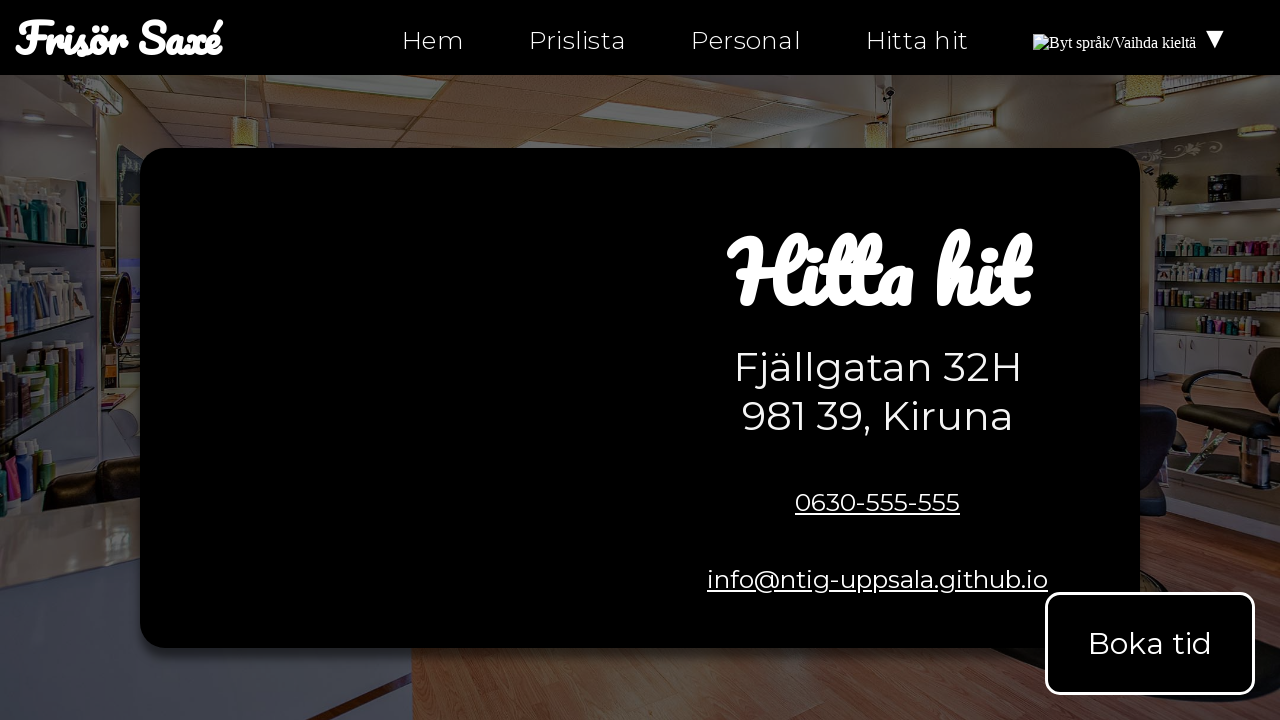

Verified anchor tag href is valid (not empty '#')
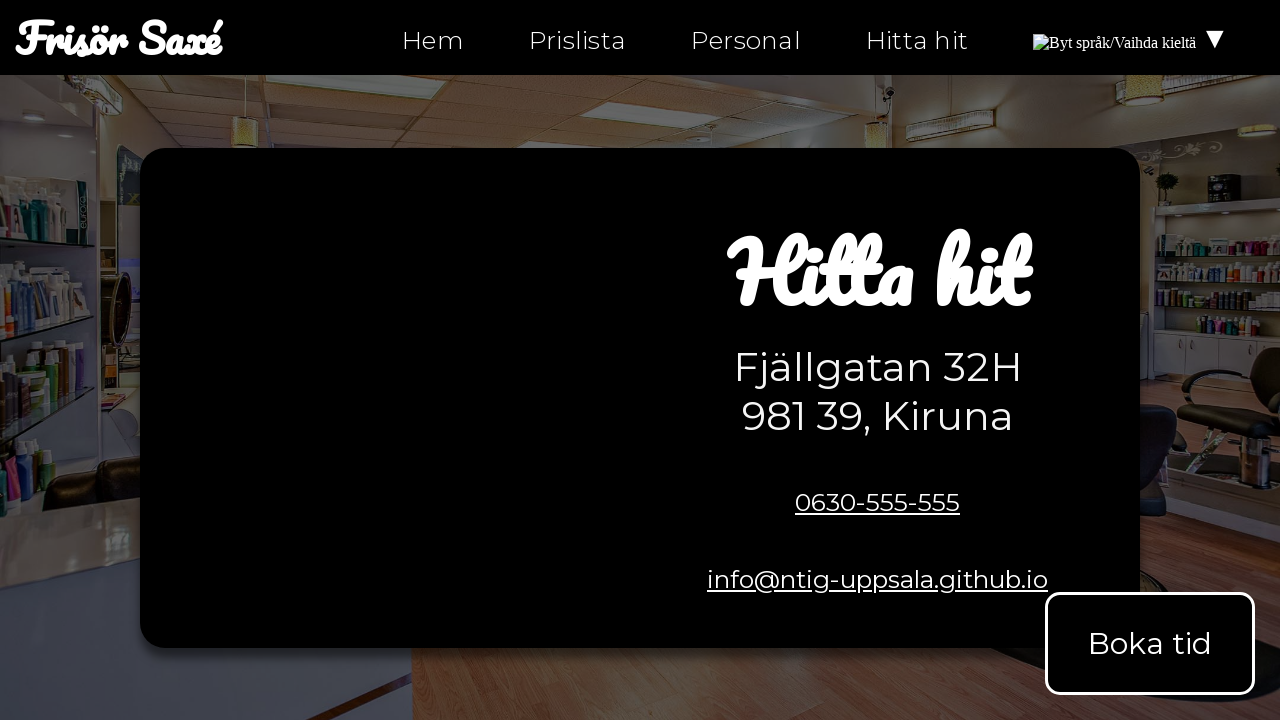

Retrieved href attribute from anchor tag: 'tel:0630-555-555'
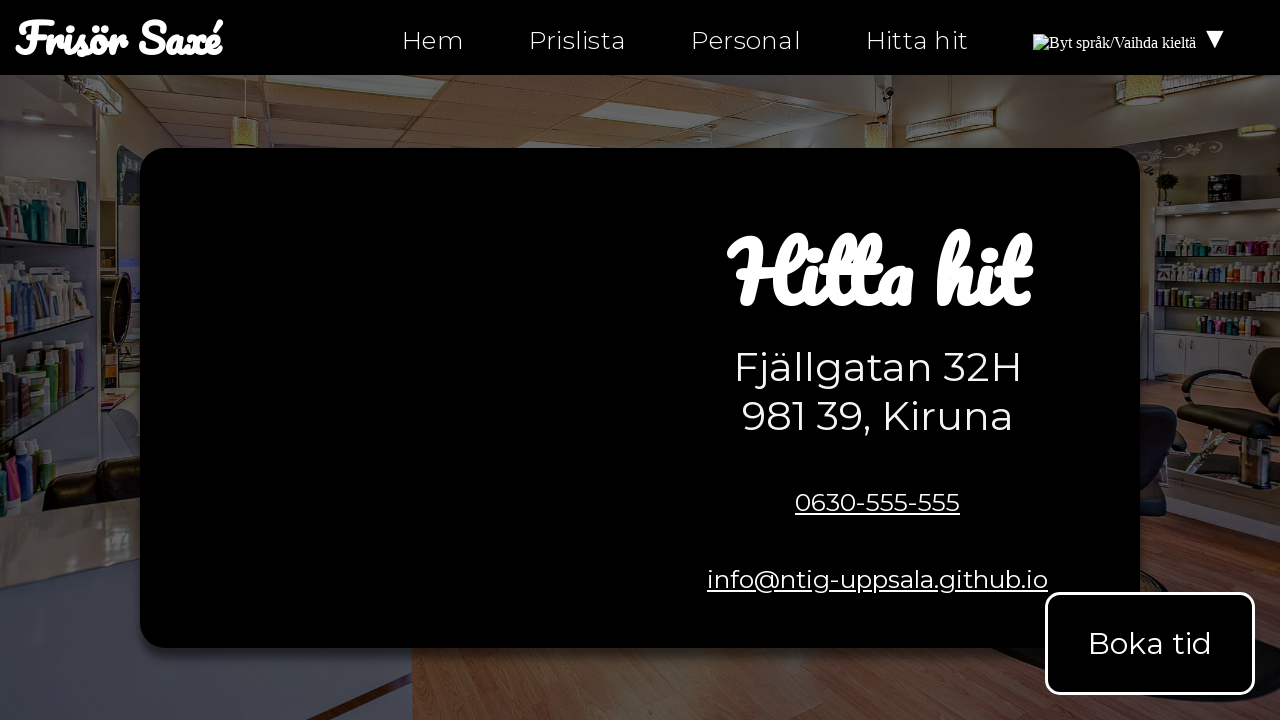

Verified anchor tag href is valid (not empty '#')
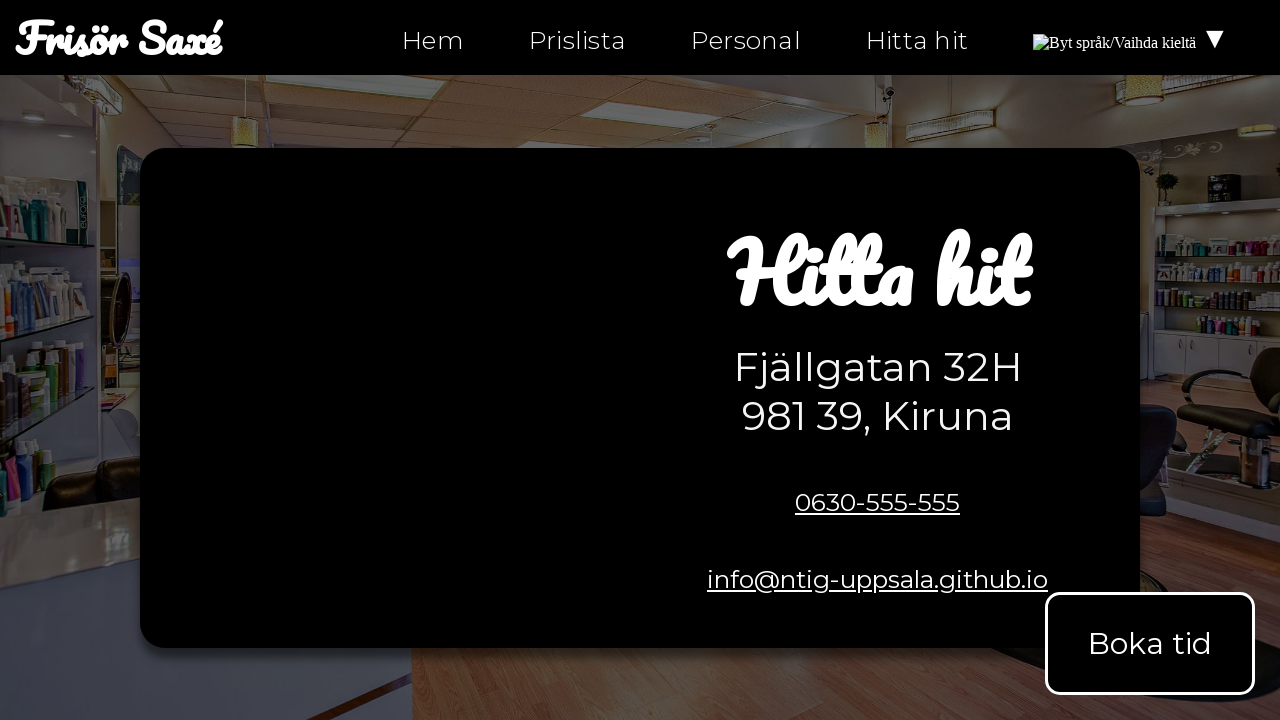

Retrieved href attribute from anchor tag: 'mailto:info@ntig-uppsala.github.io'
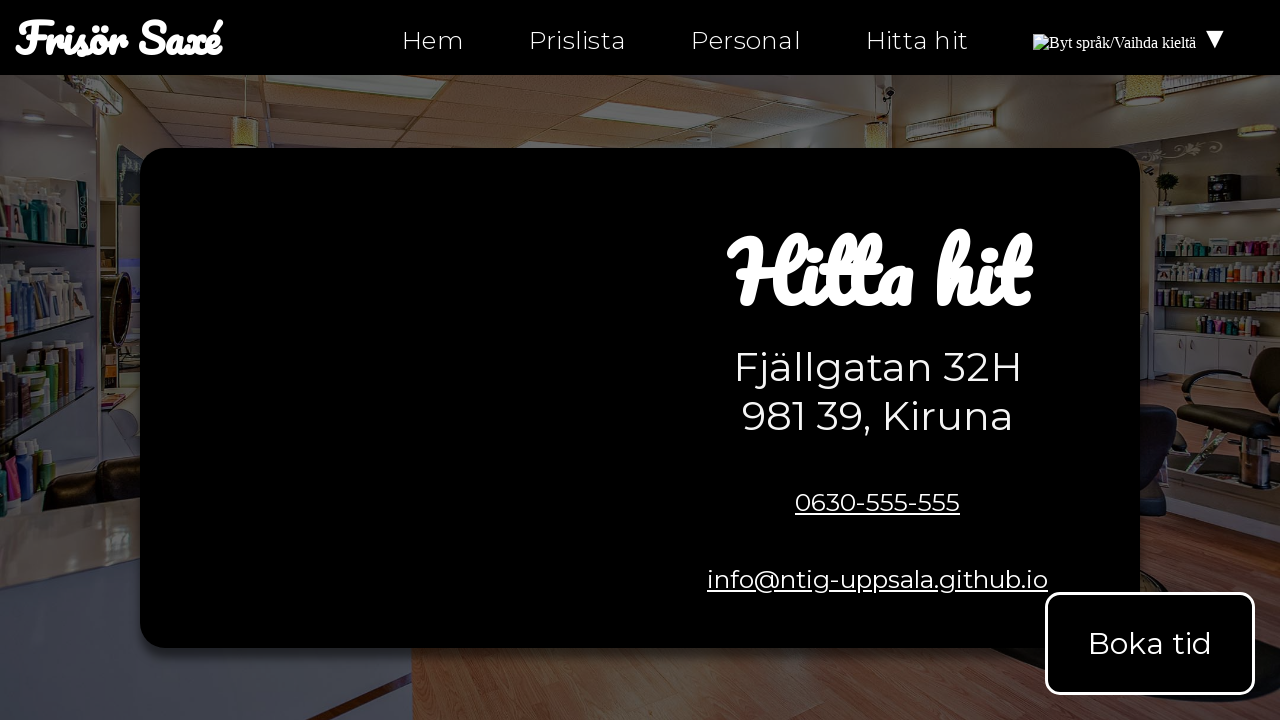

Verified anchor tag href is valid (not empty '#')
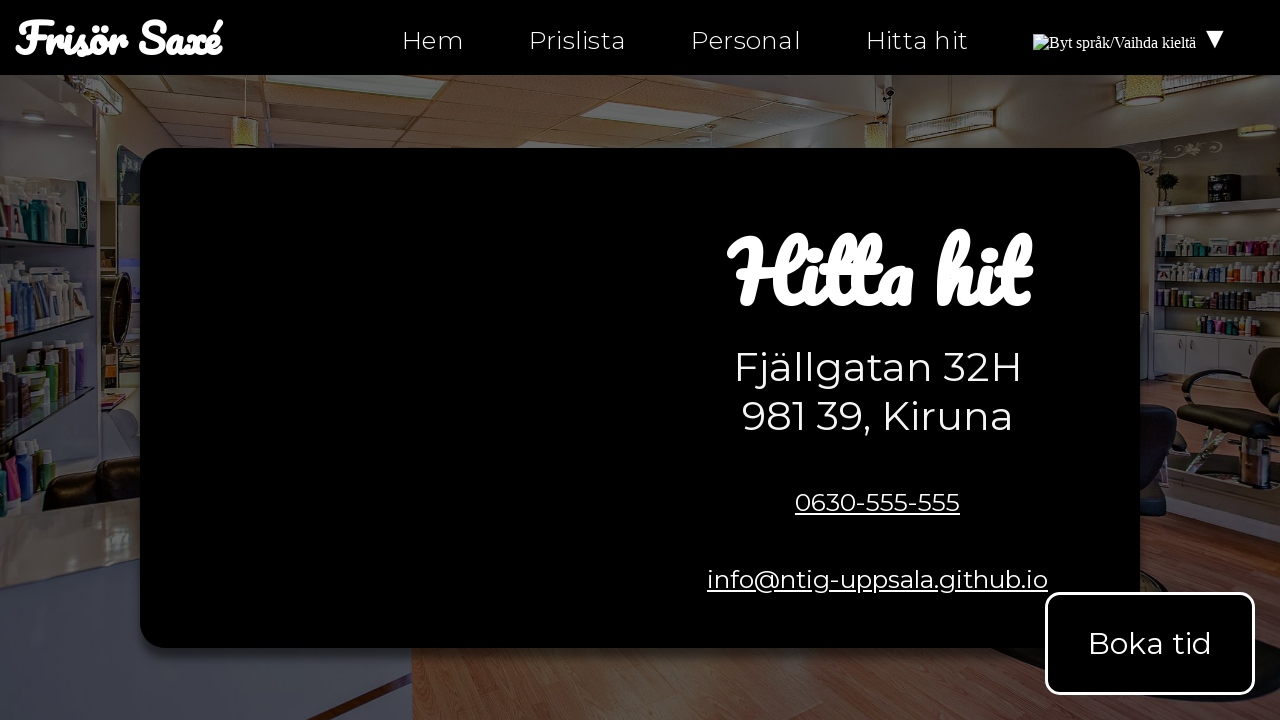

Retrieved href attribute from anchor tag: 'https://facebook.com/ntiuppsala'
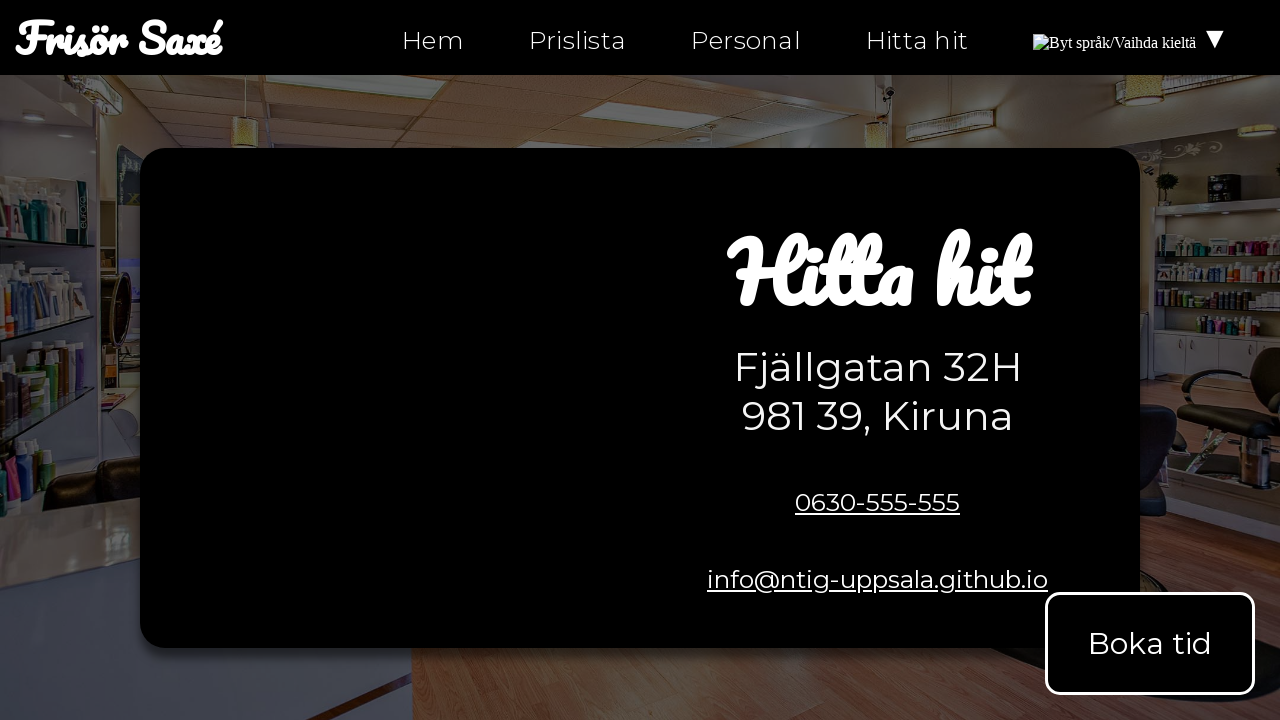

Verified anchor tag href is valid (not empty '#')
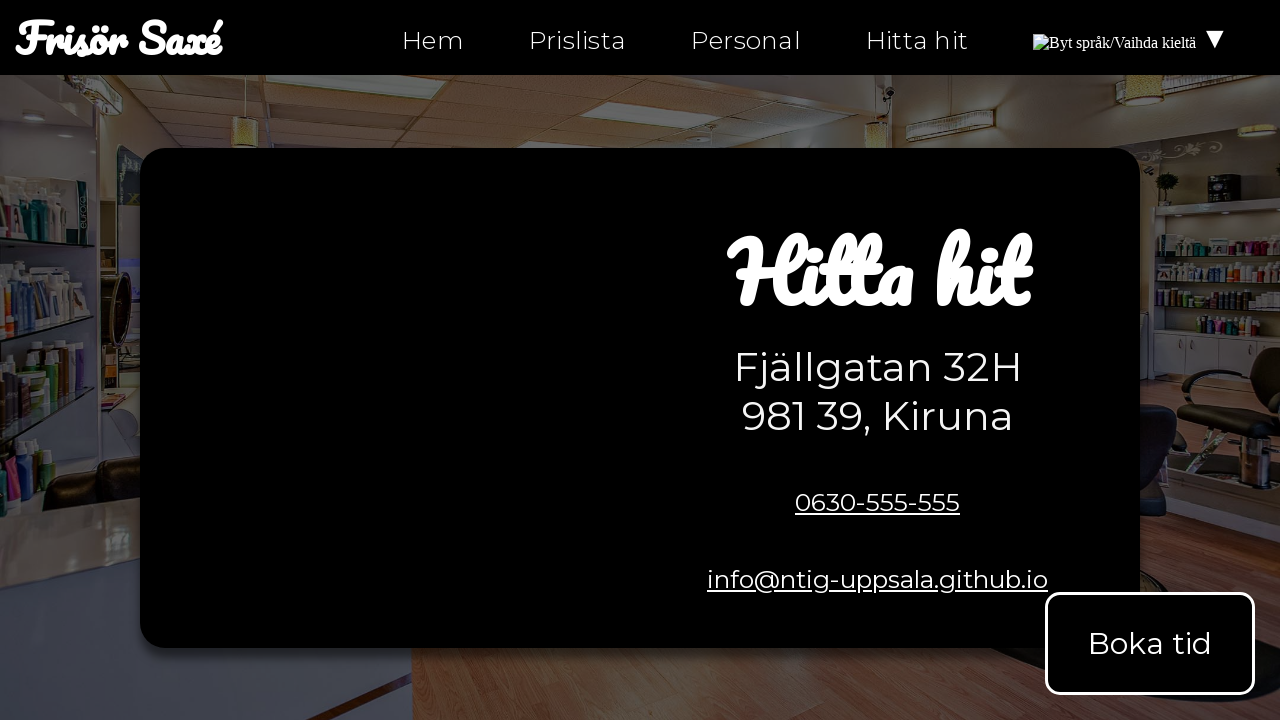

Retrieved href attribute from anchor tag: 'https://instagram.com/ntiuppsala'
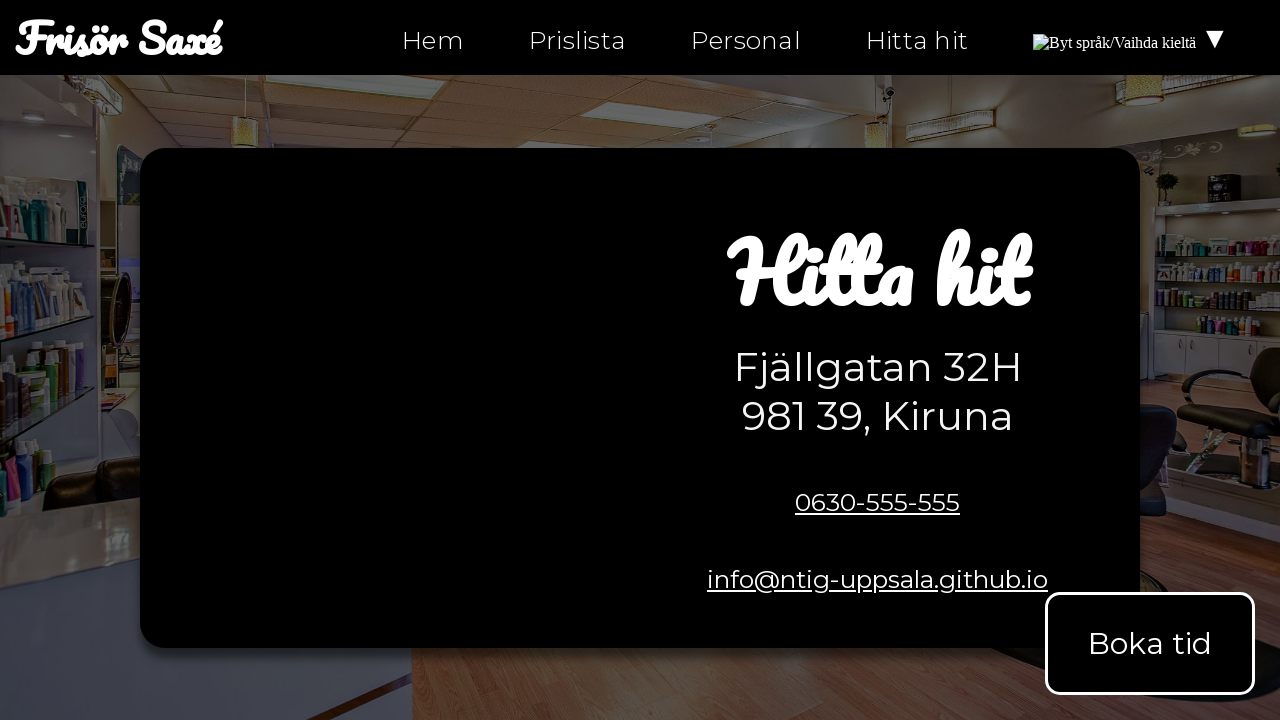

Verified anchor tag href is valid (not empty '#')
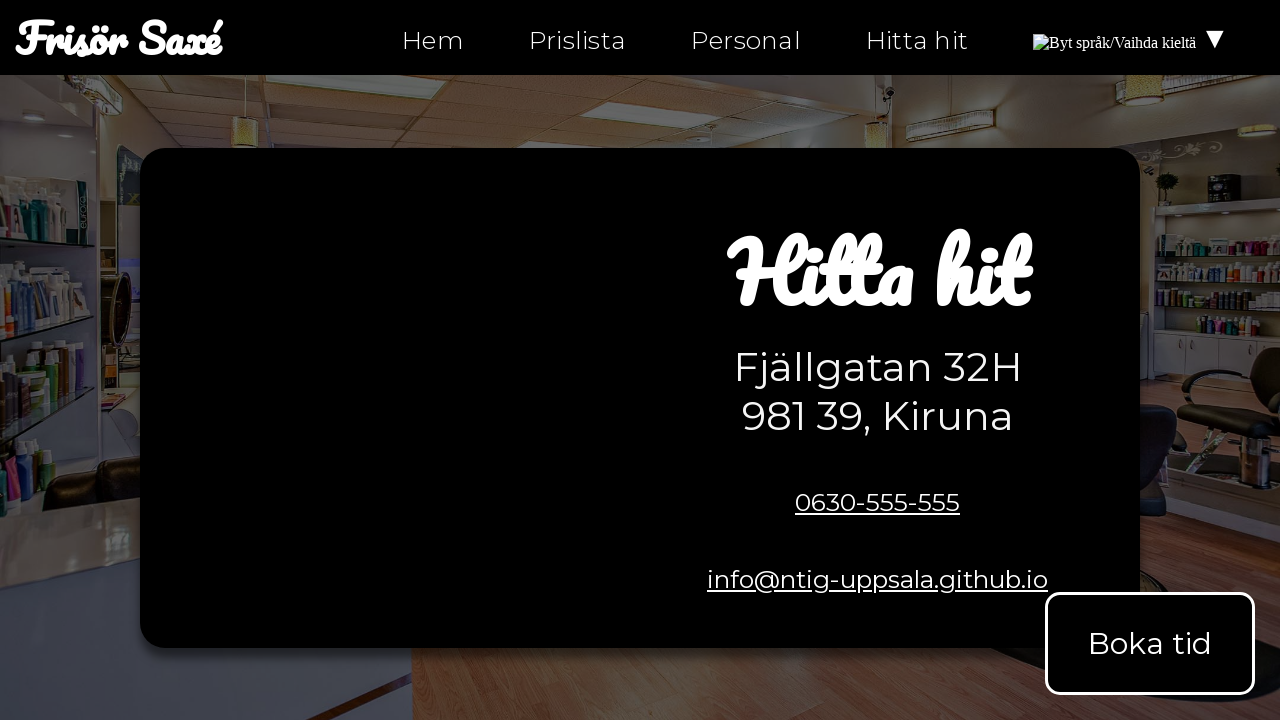

Retrieved href attribute from anchor tag: 'https://twitter.com/ntiuppsala'
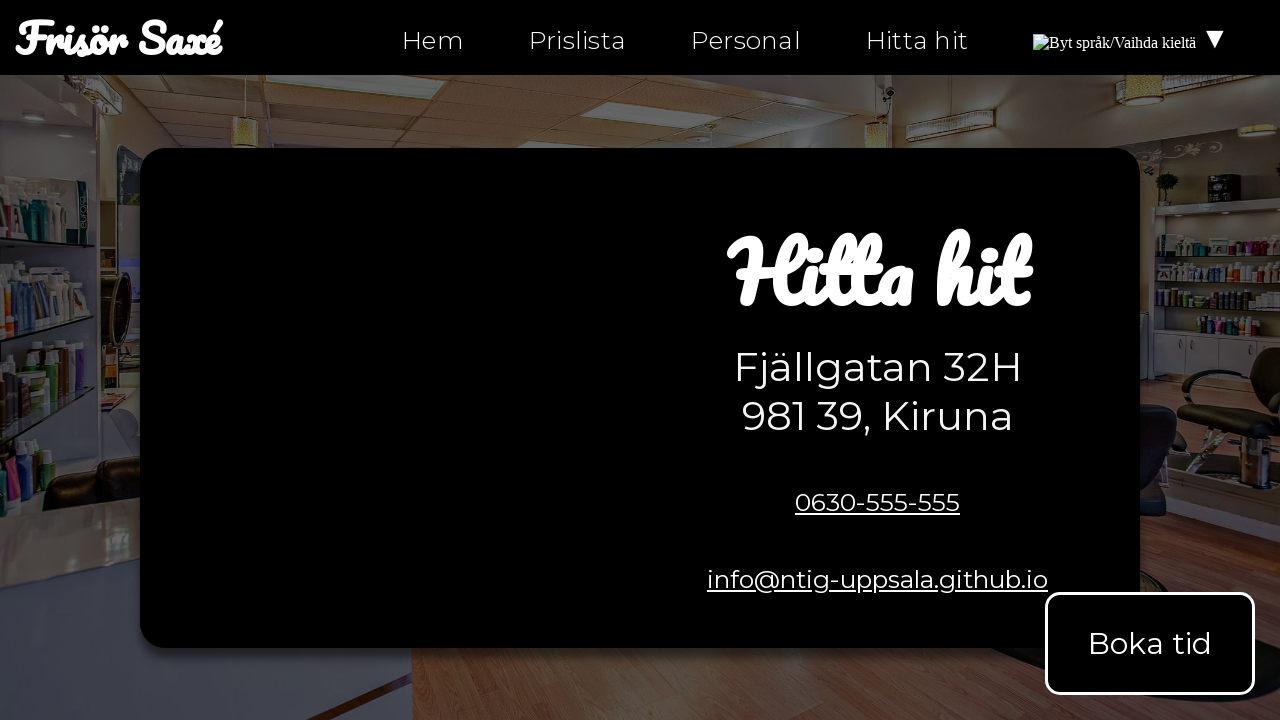

Verified anchor tag href is valid (not empty '#')
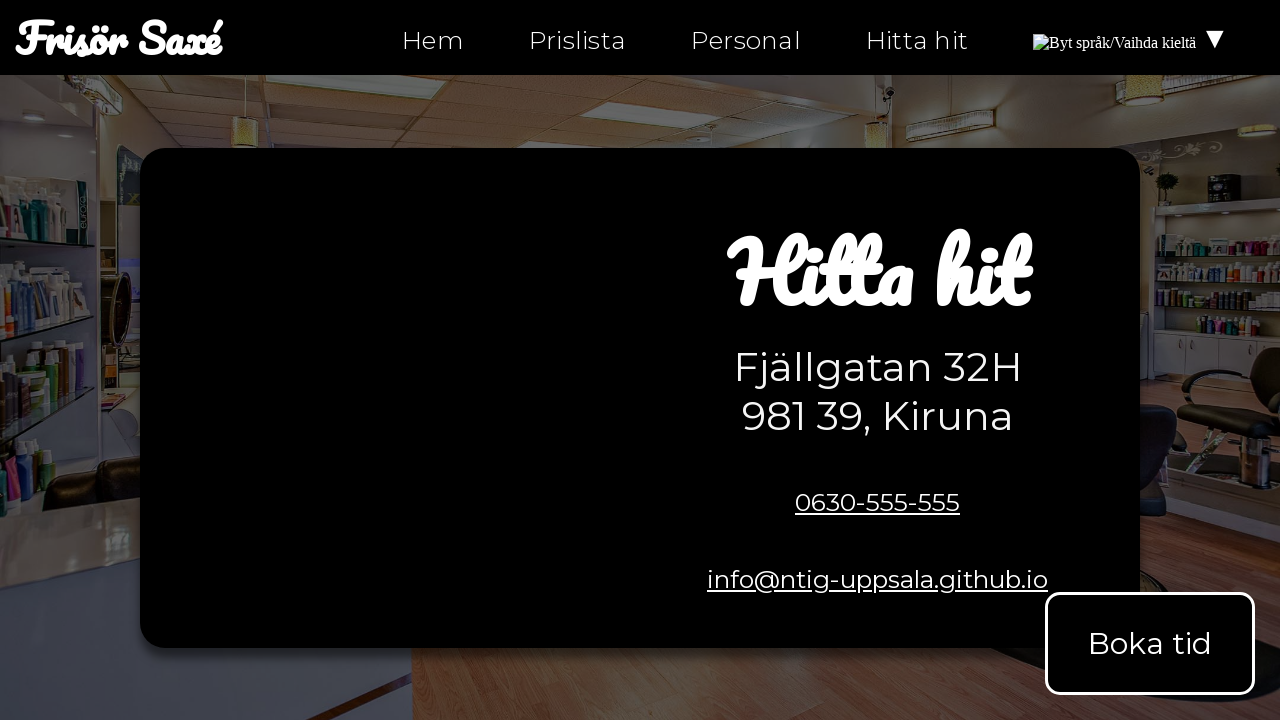

Retrieved href attribute from anchor tag: 'tel:0630-555-555'
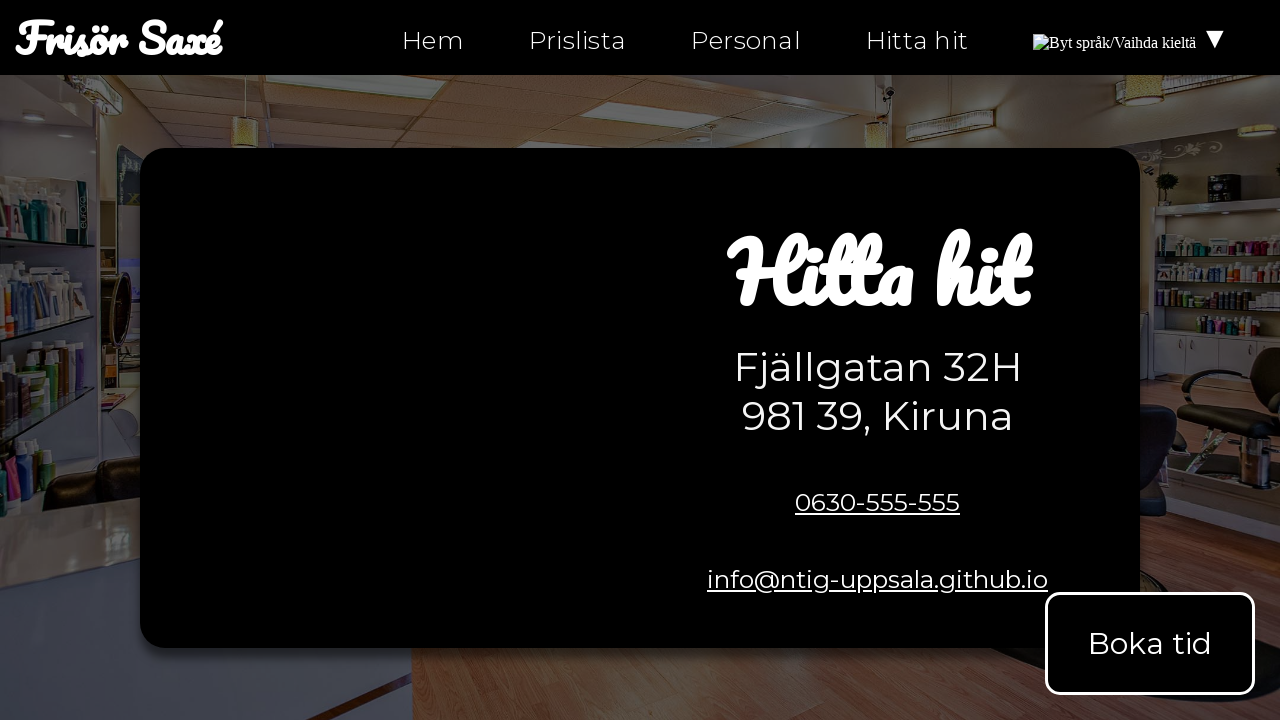

Verified anchor tag href is valid (not empty '#')
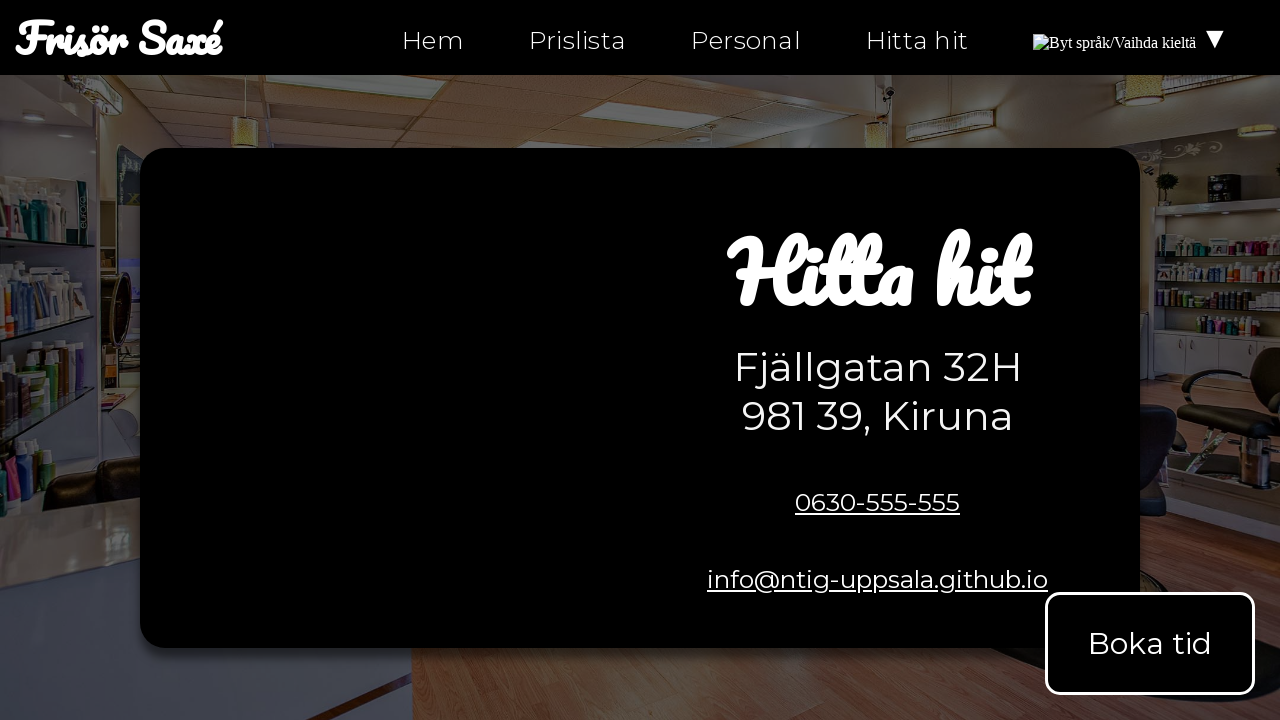

Retrieved href attribute from anchor tag: 'mailto:info@ntig-uppsala.github.io'
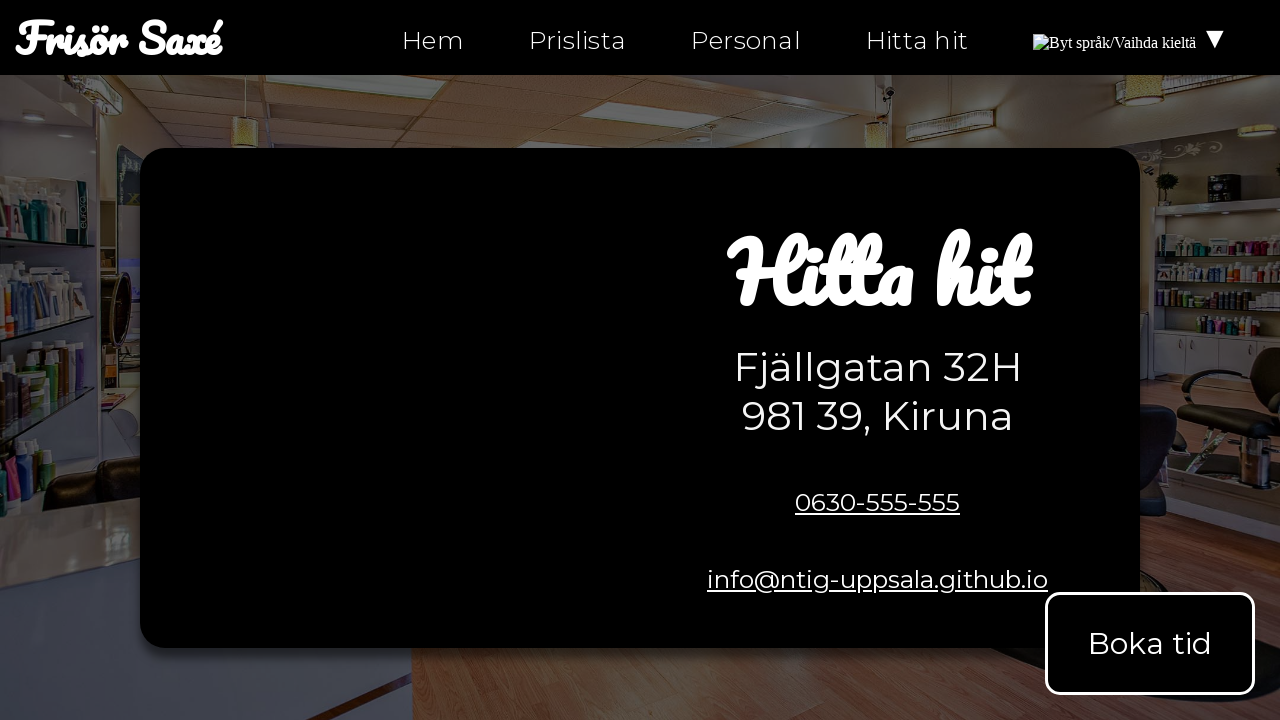

Verified anchor tag href is valid (not empty '#')
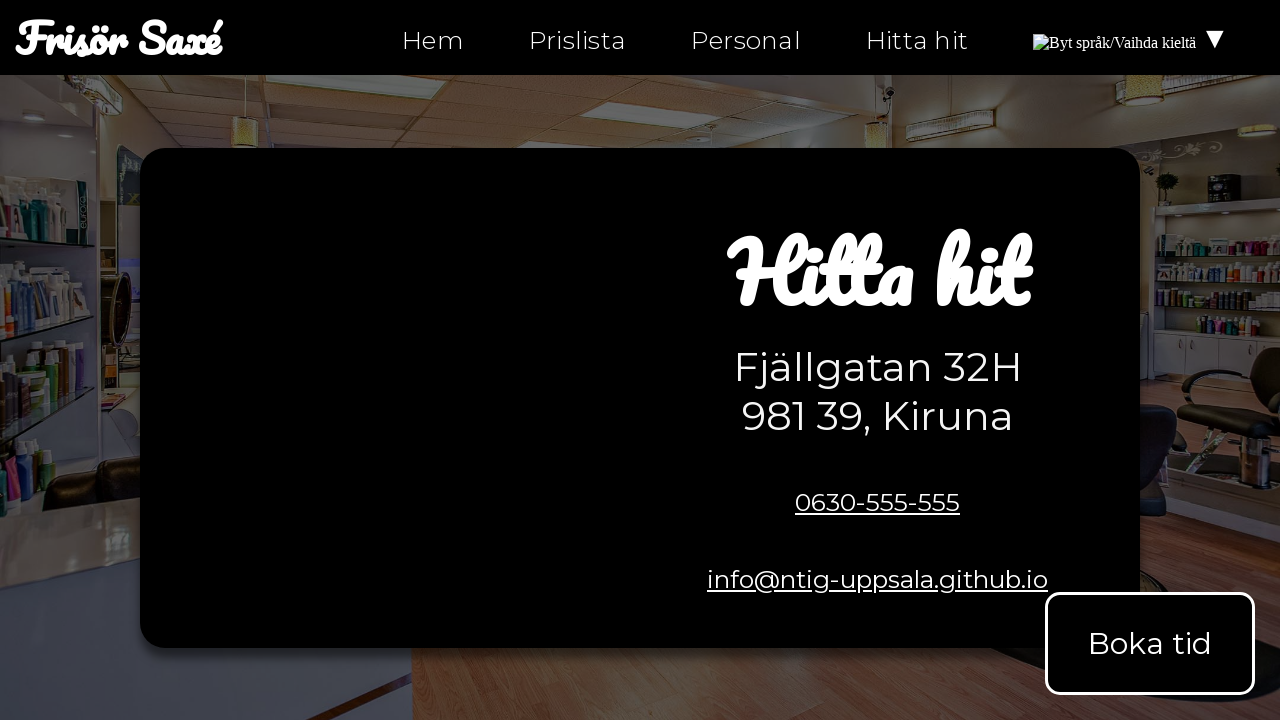

Retrieved href attribute from anchor tag: 'hitta-hit.html'
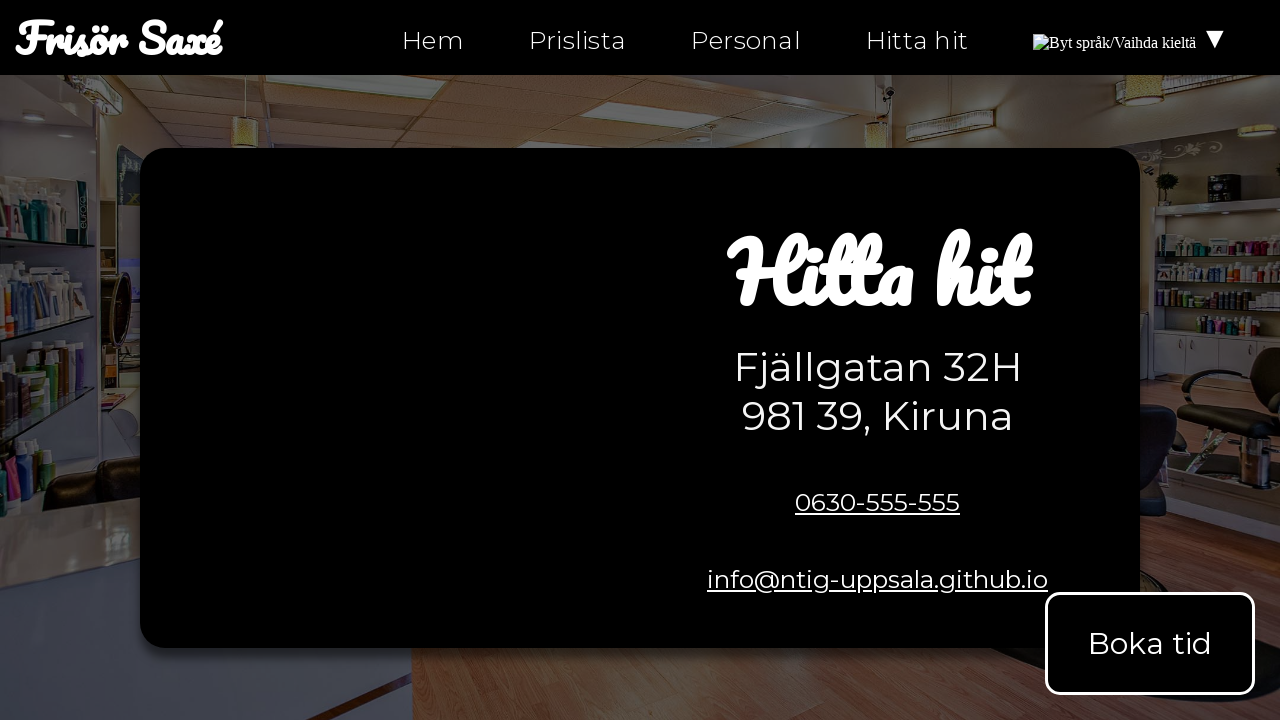

Verified anchor tag href is valid (not empty '#')
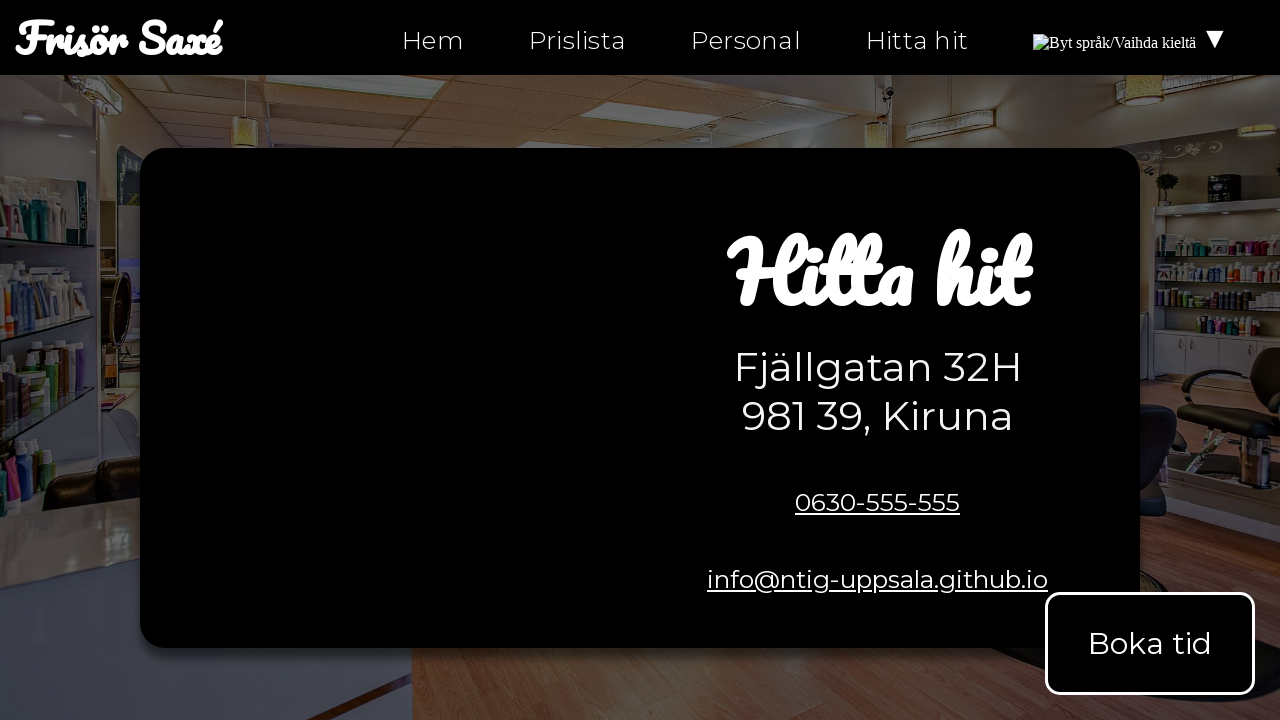

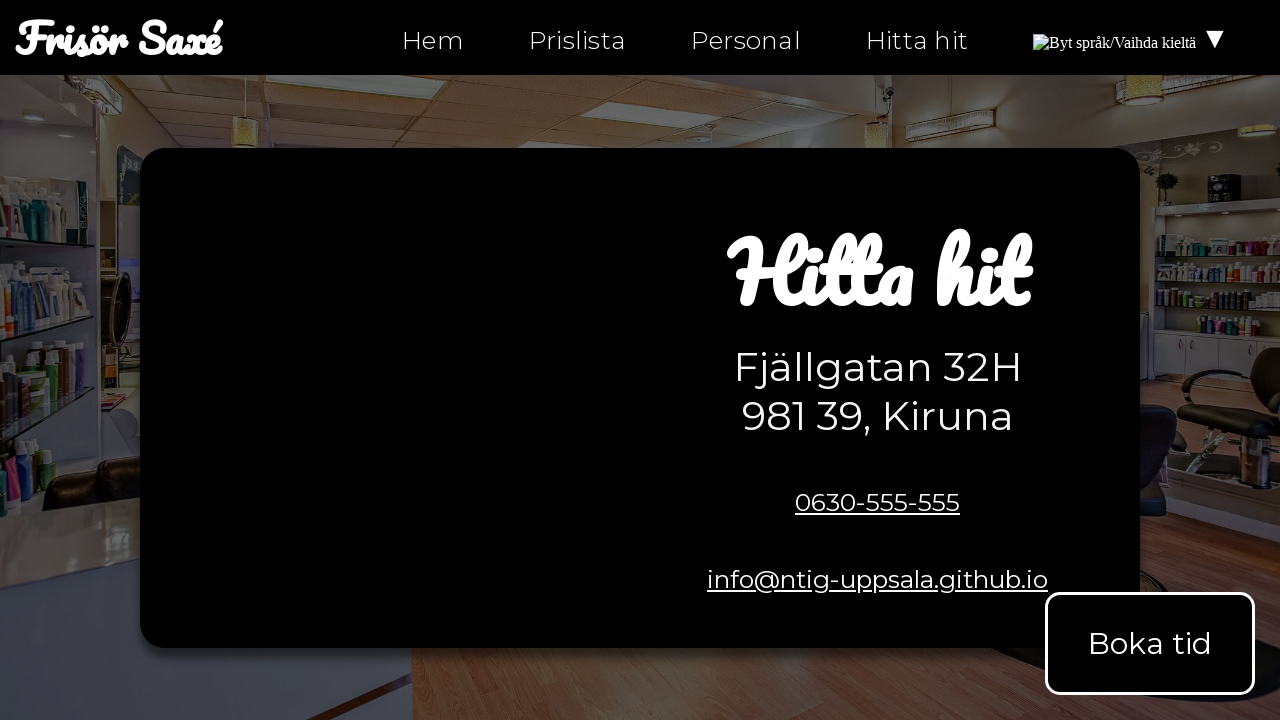